Tests footer links on an automation practice page by navigating to each link to verify they are accessible

Starting URL: https://rahulshettyacademy.com/AutomationPractice/

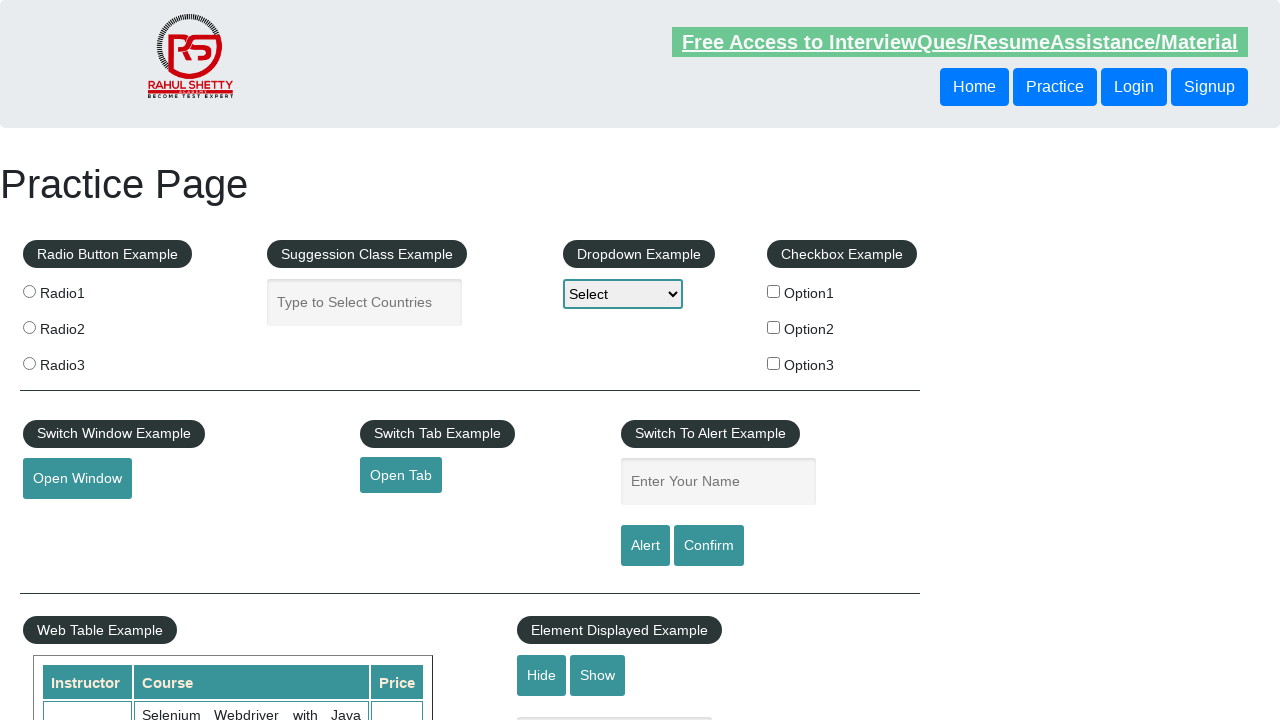

Waited for footer section (#gf-BIG) to load
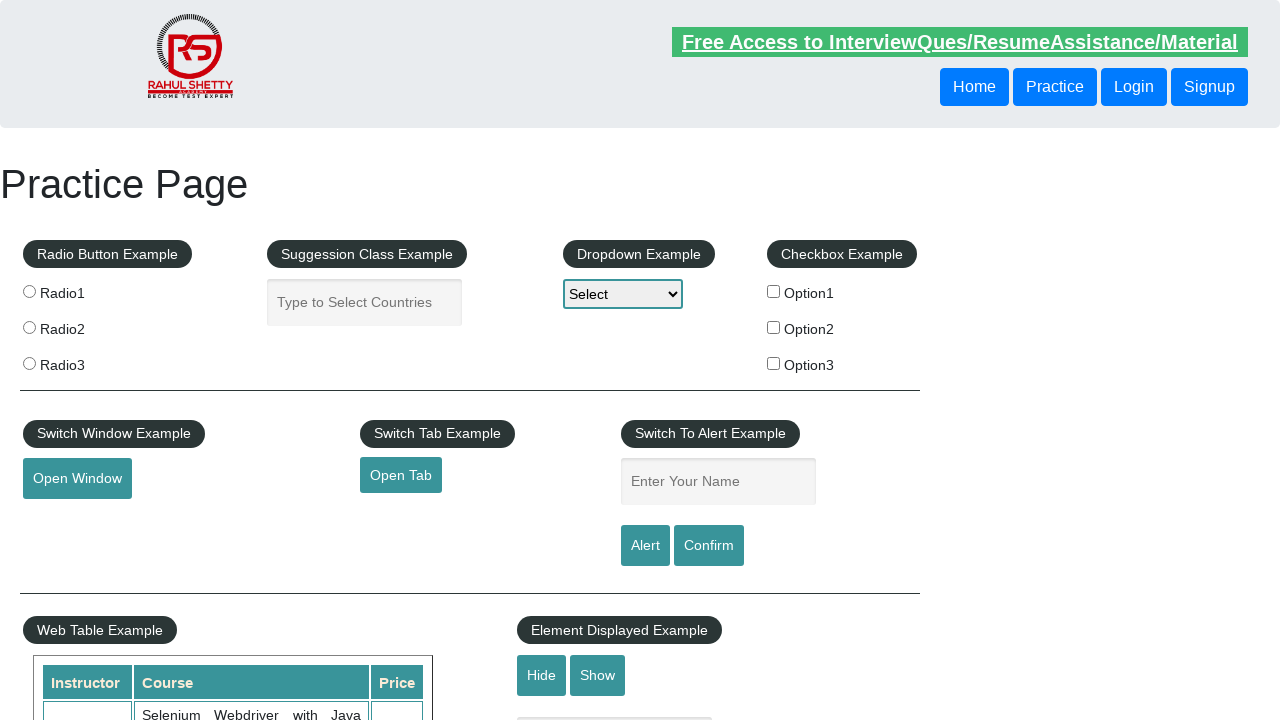

Located footer section element
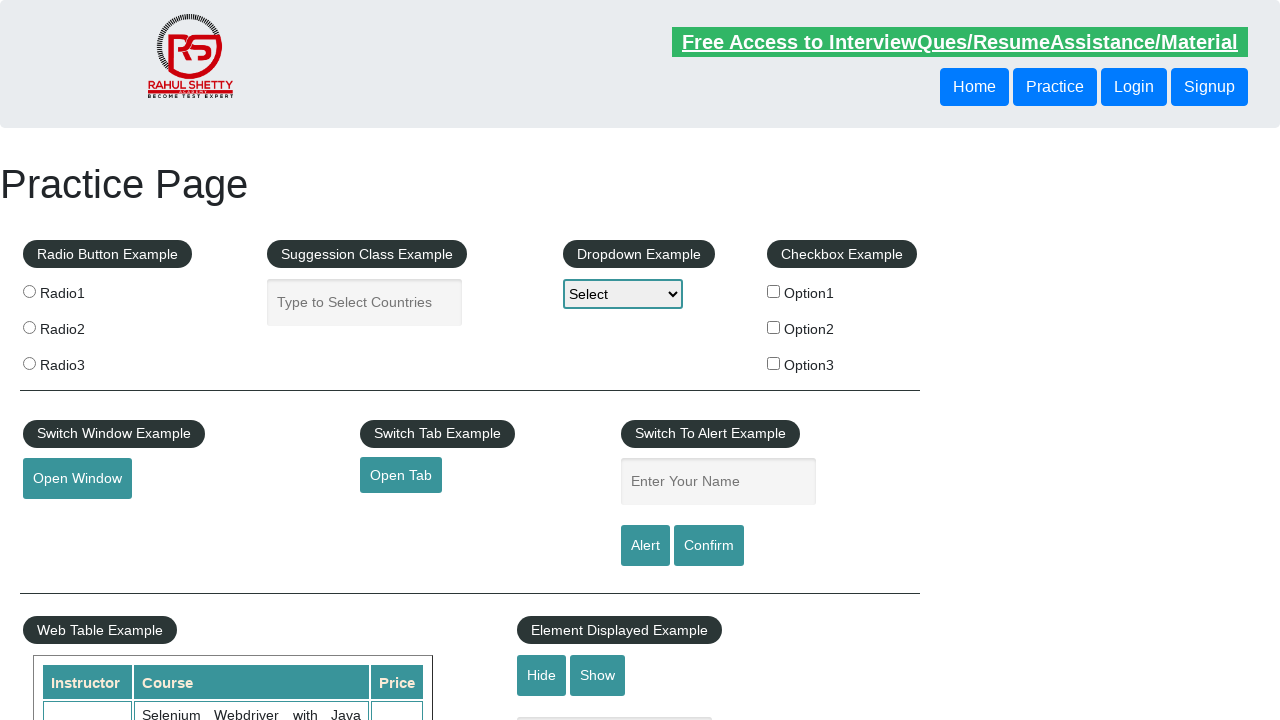

Found 20 footer links to test
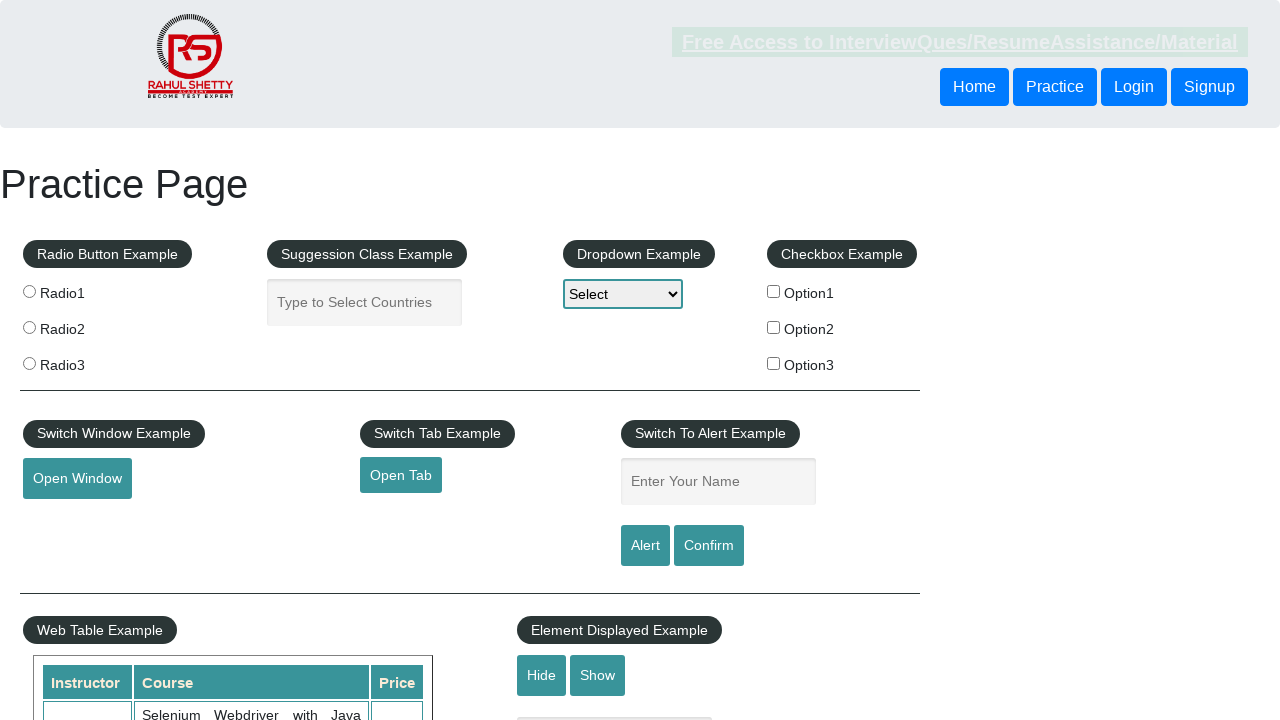

Retrieved href attribute from footer link 1: #
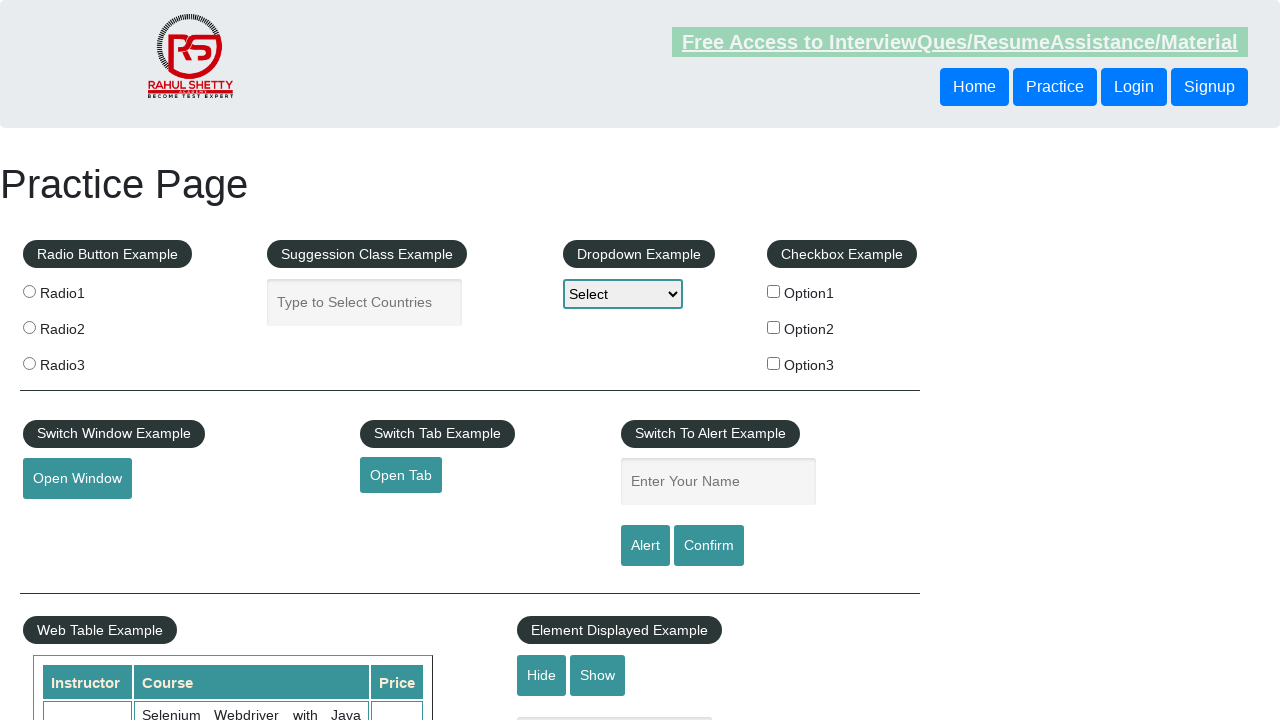

Retrieved href attribute from footer link 2: http://www.restapitutorial.com/
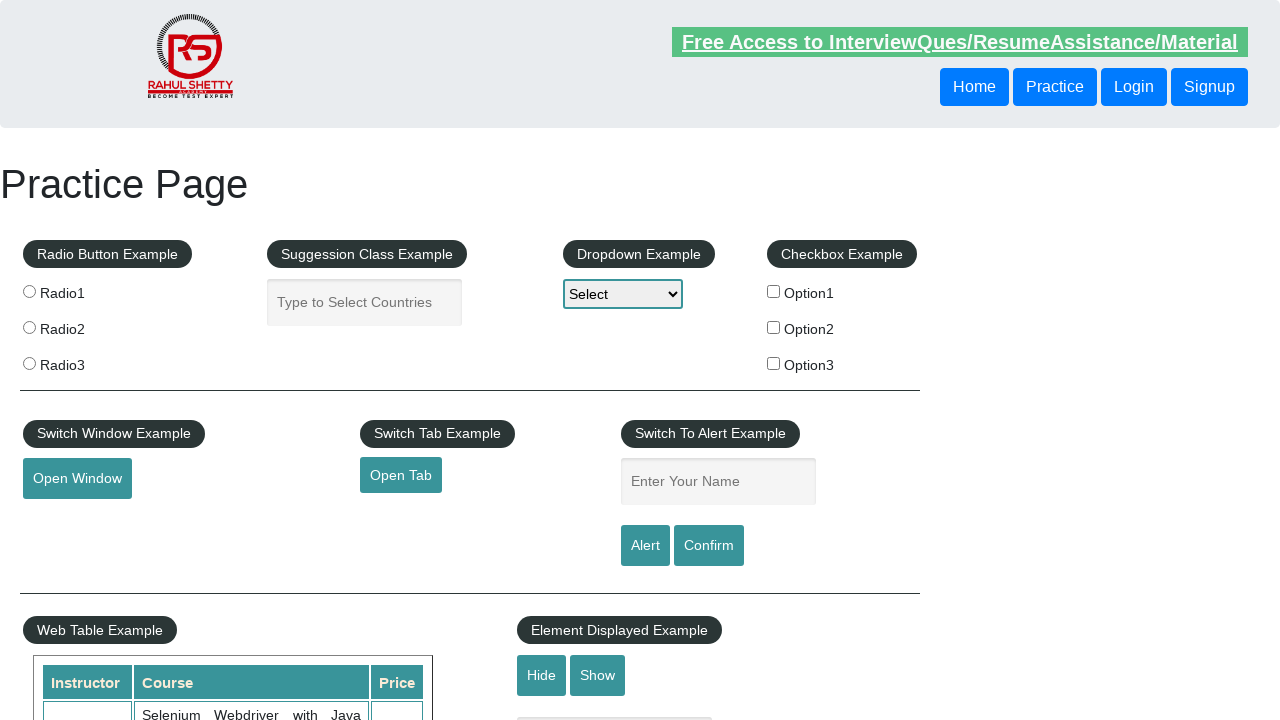

Opened footer link 2 in new tab using Ctrl+Click: http://www.restapitutorial.com/ at (68, 520) on #gf-BIG >> a >> nth=1
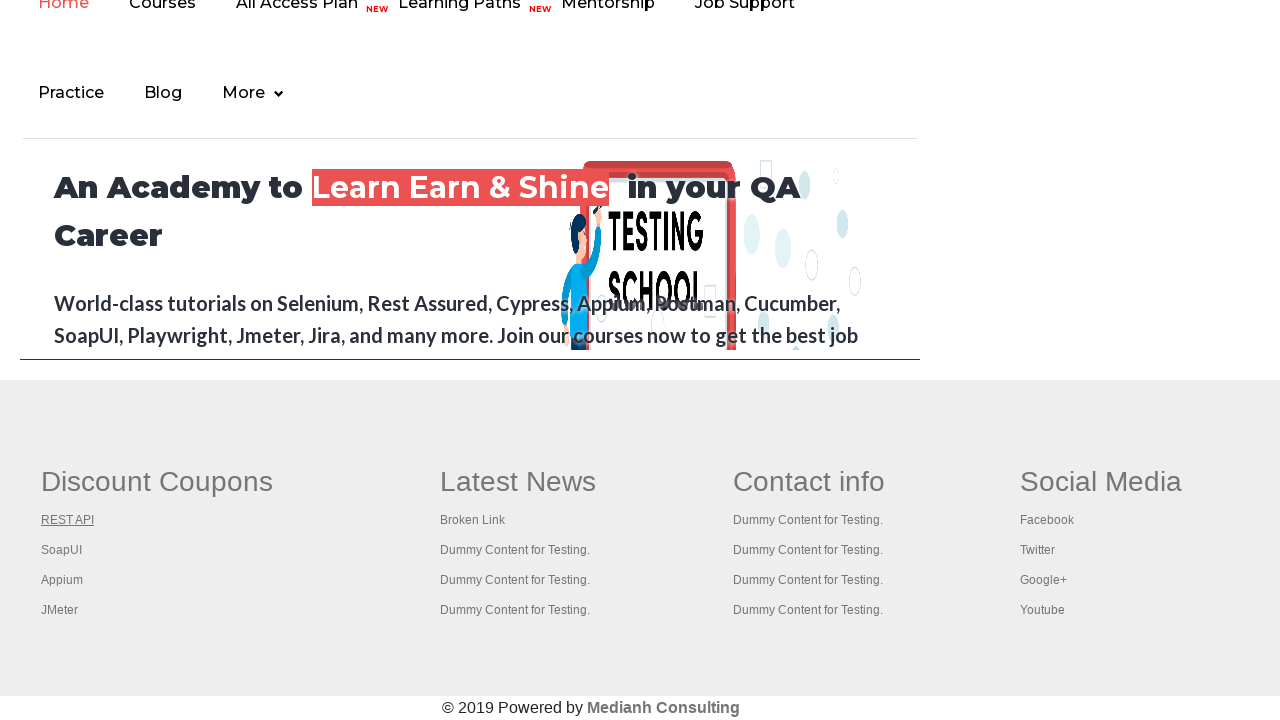

New page loaded successfully for link 2
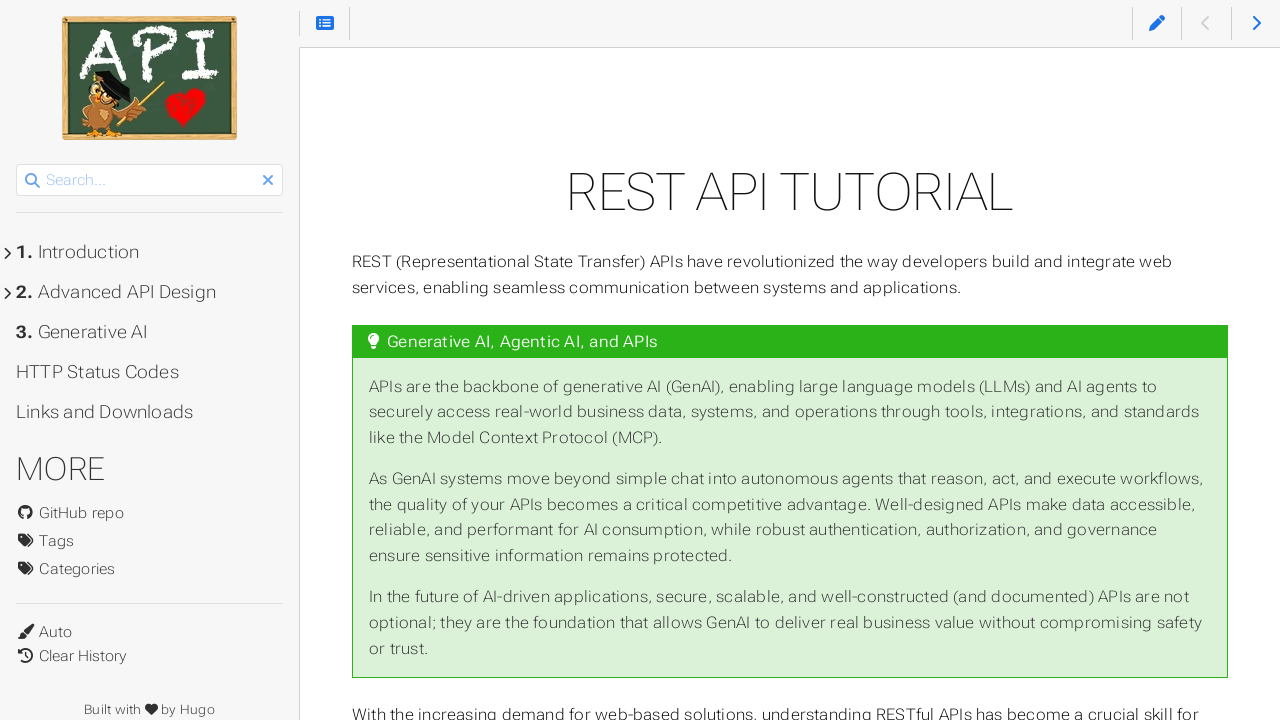

Closed new tab for link 2
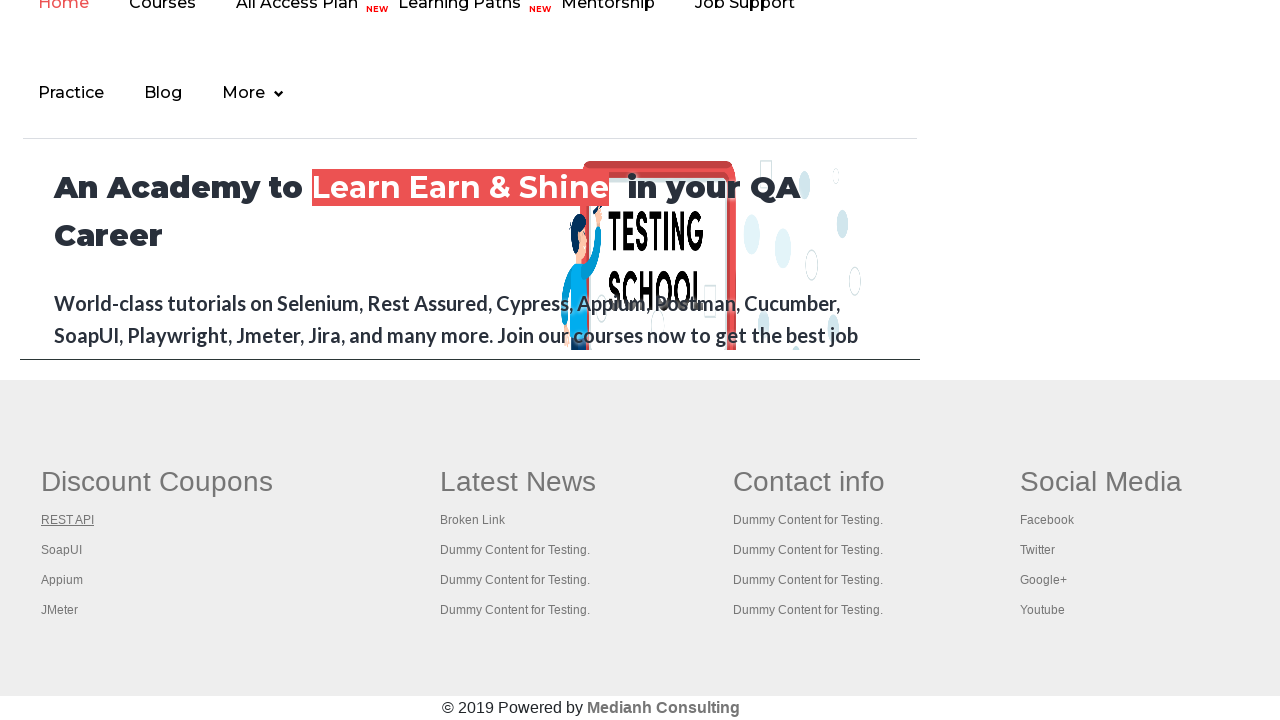

Retrieved href attribute from footer link 3: https://www.soapui.org/
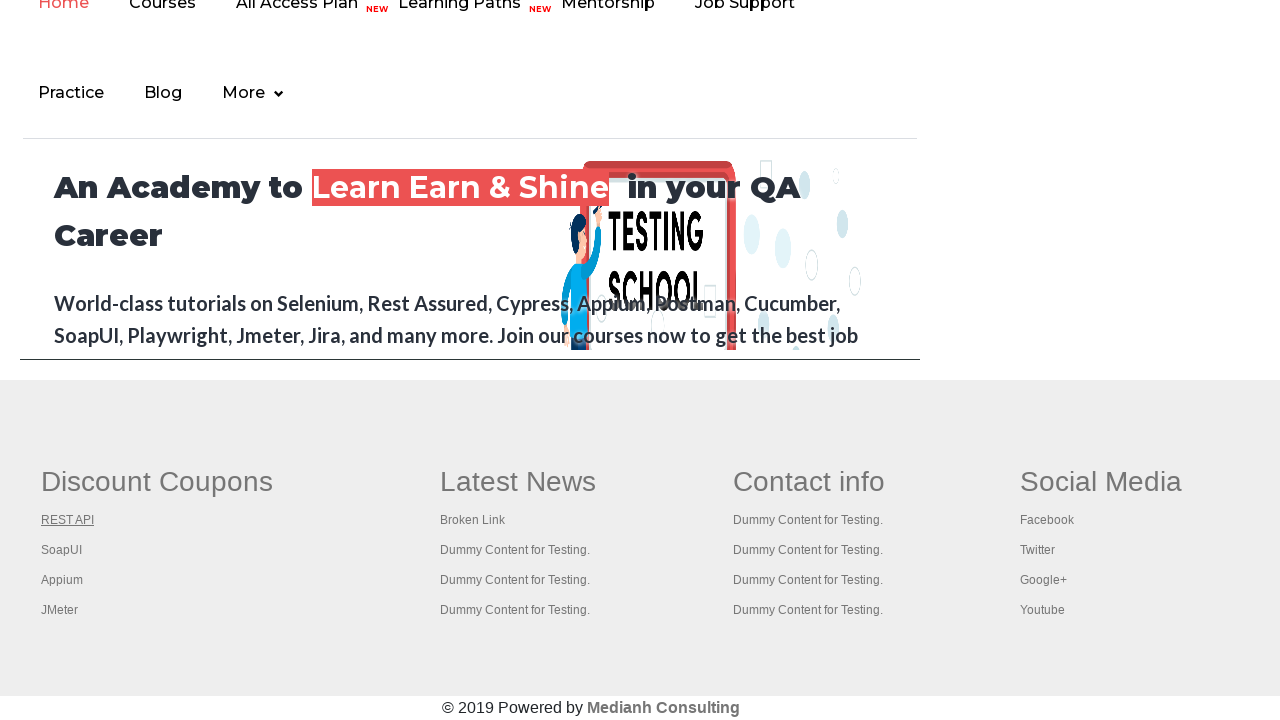

Opened footer link 3 in new tab using Ctrl+Click: https://www.soapui.org/ at (62, 550) on #gf-BIG >> a >> nth=2
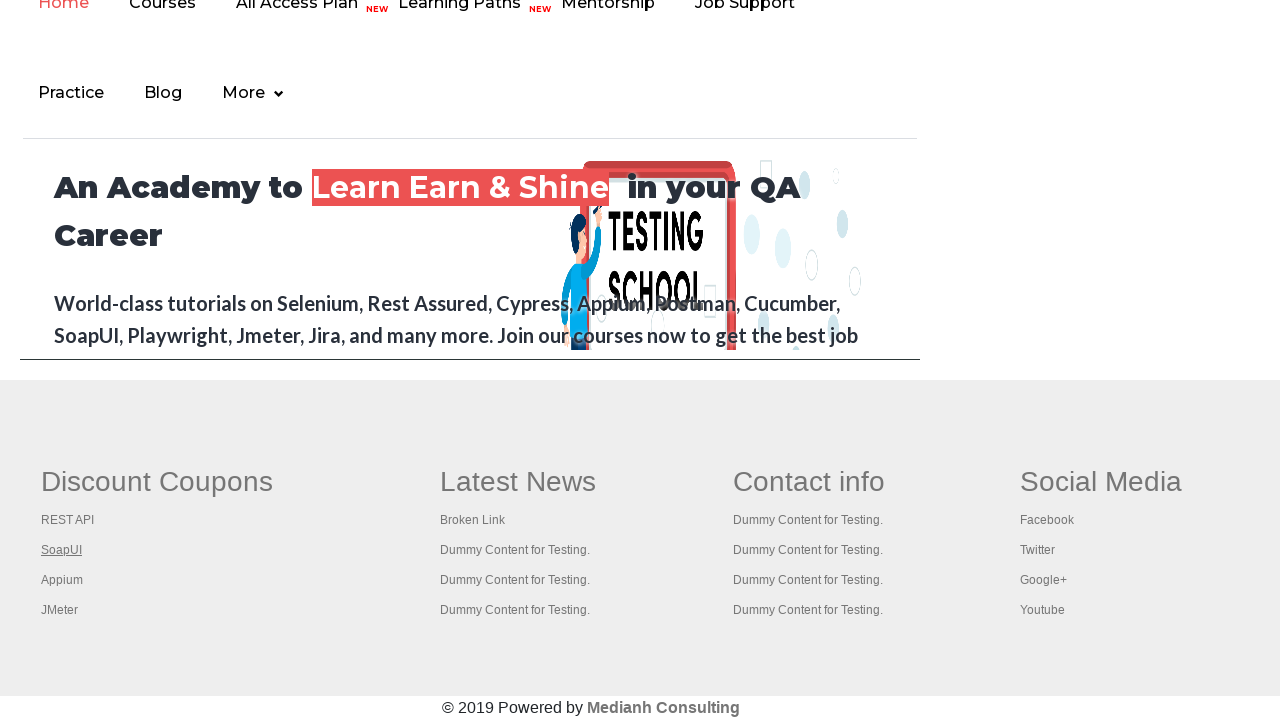

New page loaded successfully for link 3
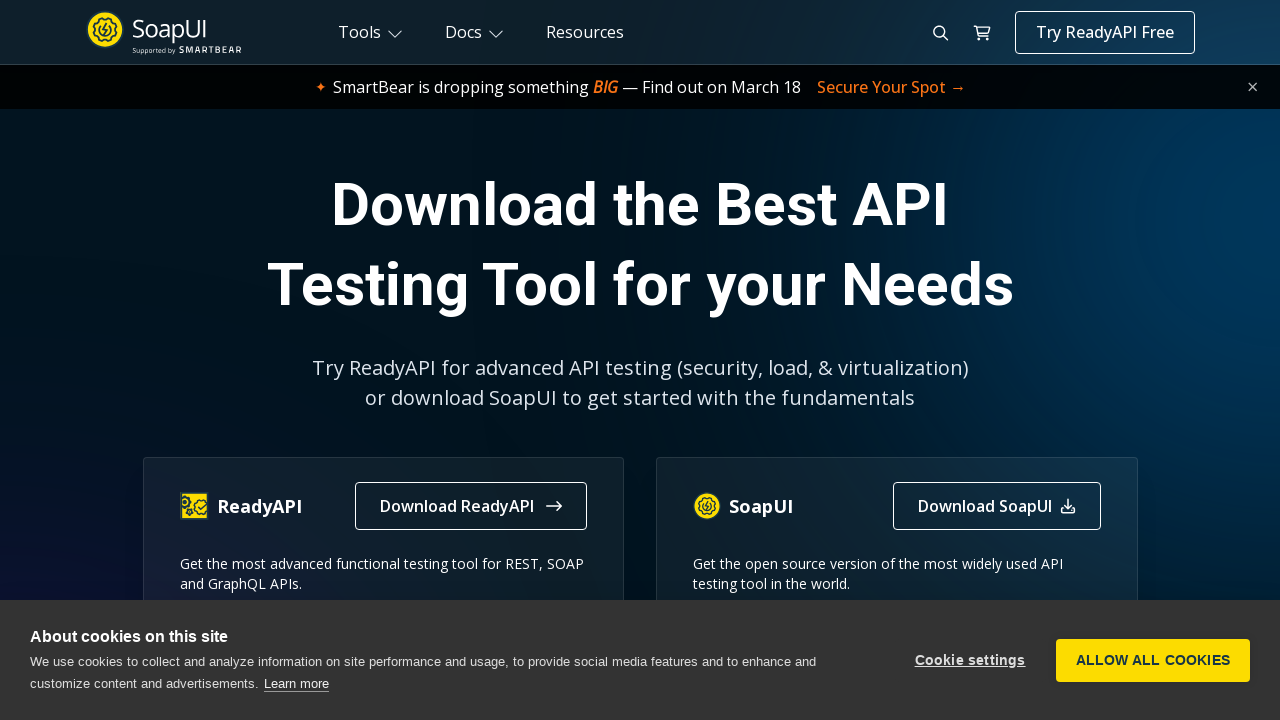

Closed new tab for link 3
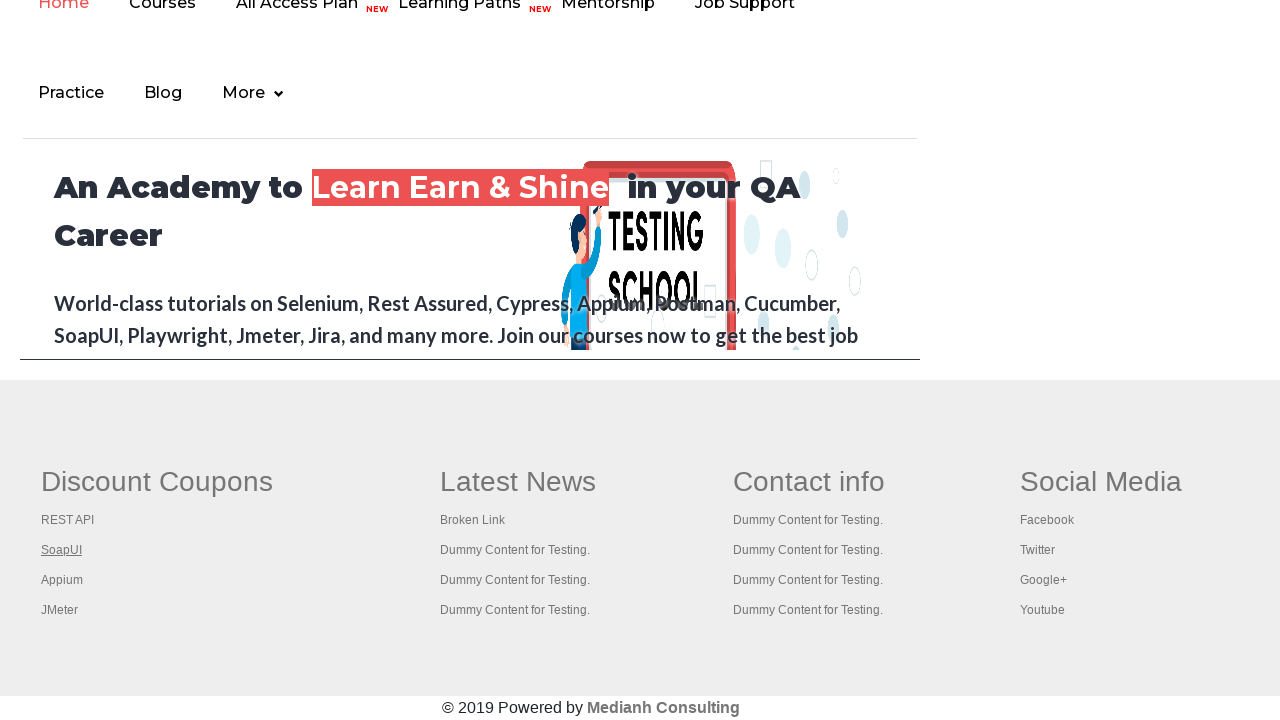

Retrieved href attribute from footer link 4: https://courses.rahulshettyacademy.com/p/appium-tutorial
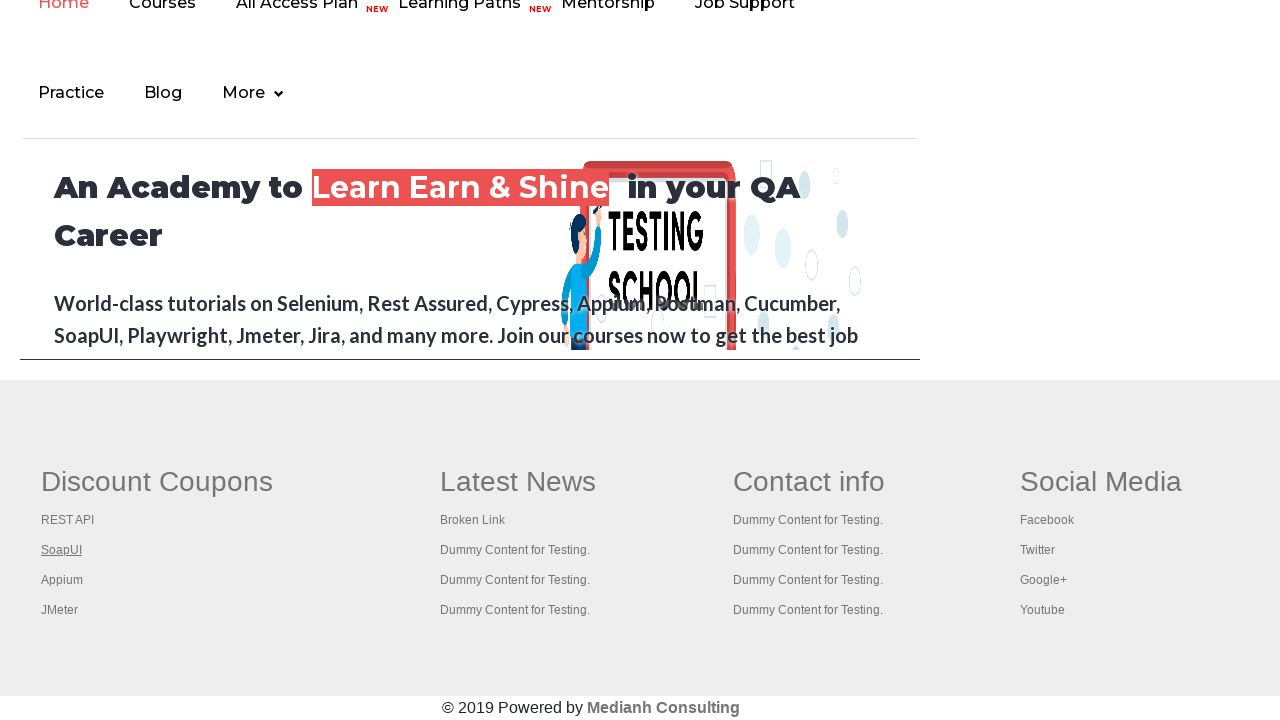

Opened footer link 4 in new tab using Ctrl+Click: https://courses.rahulshettyacademy.com/p/appium-tutorial at (62, 580) on #gf-BIG >> a >> nth=3
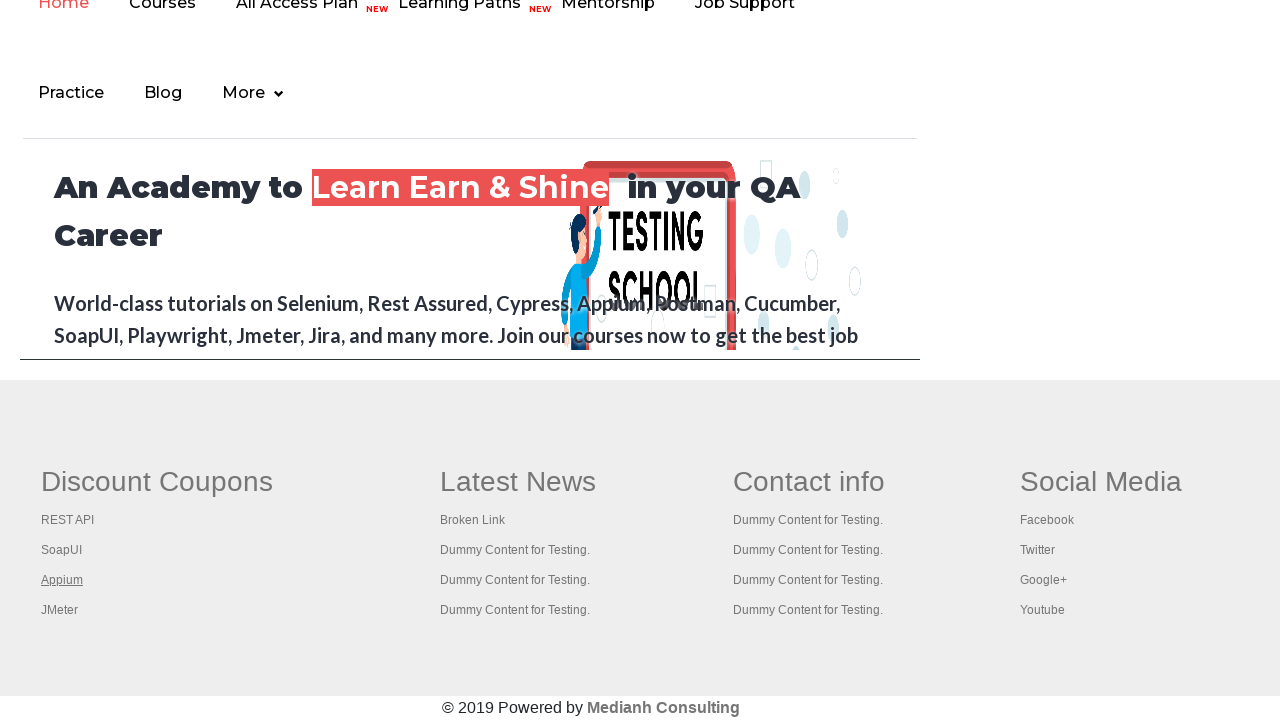

New page loaded successfully for link 4
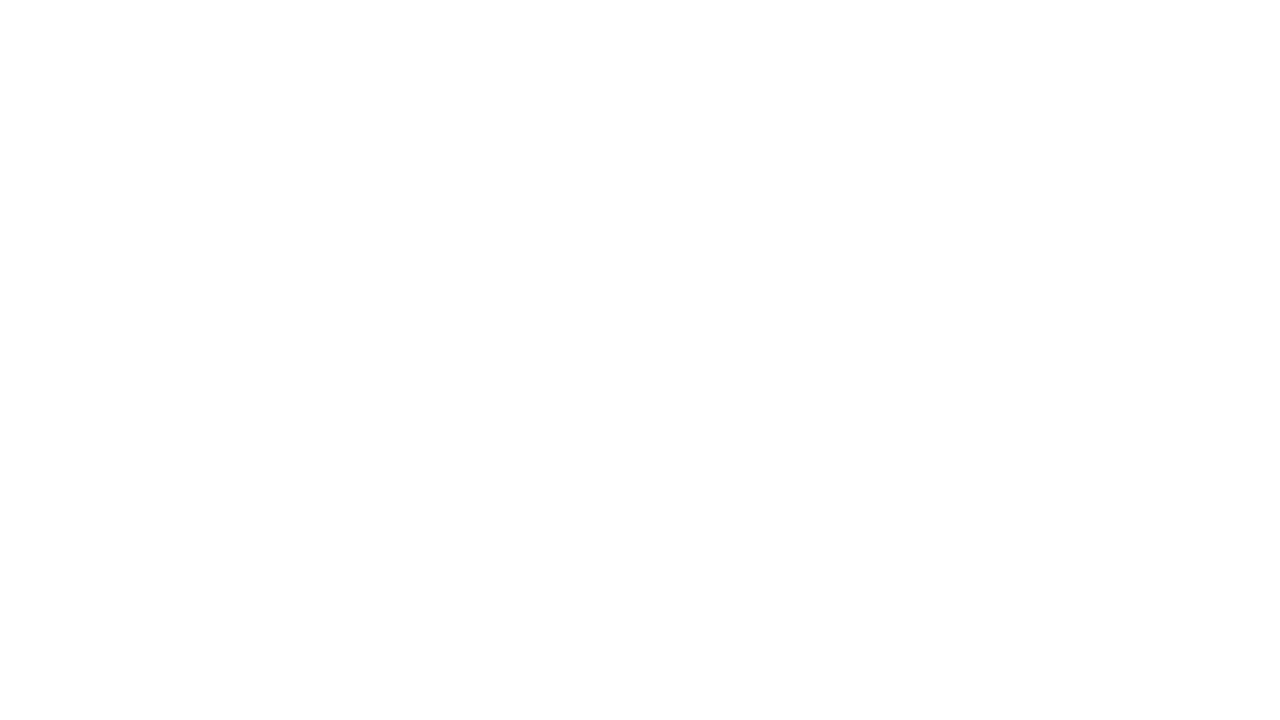

Closed new tab for link 4
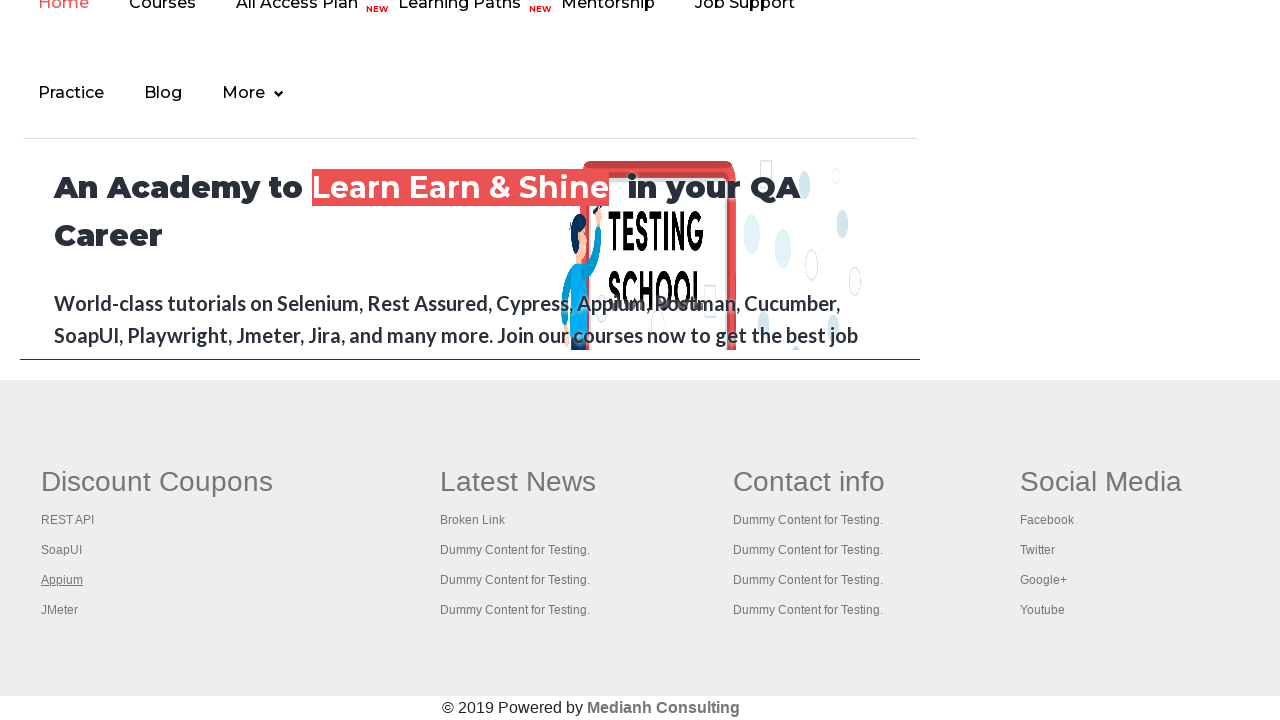

Retrieved href attribute from footer link 5: https://jmeter.apache.org/
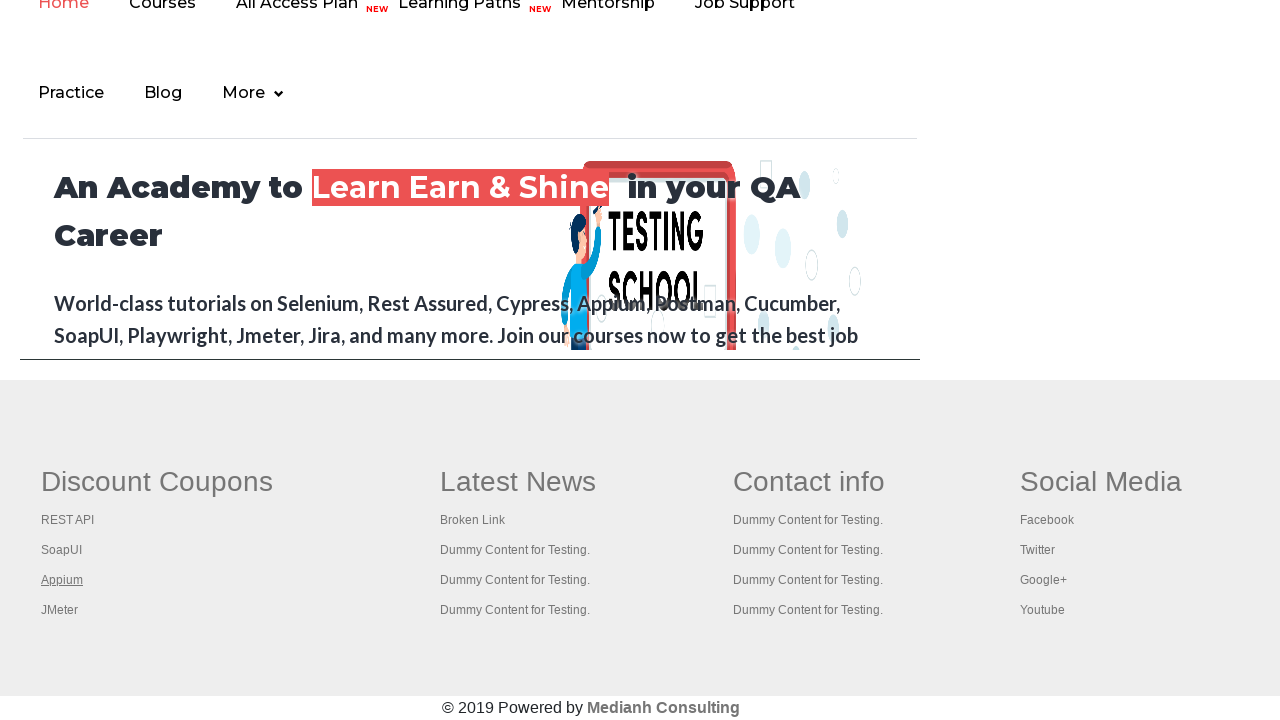

Opened footer link 5 in new tab using Ctrl+Click: https://jmeter.apache.org/ at (60, 610) on #gf-BIG >> a >> nth=4
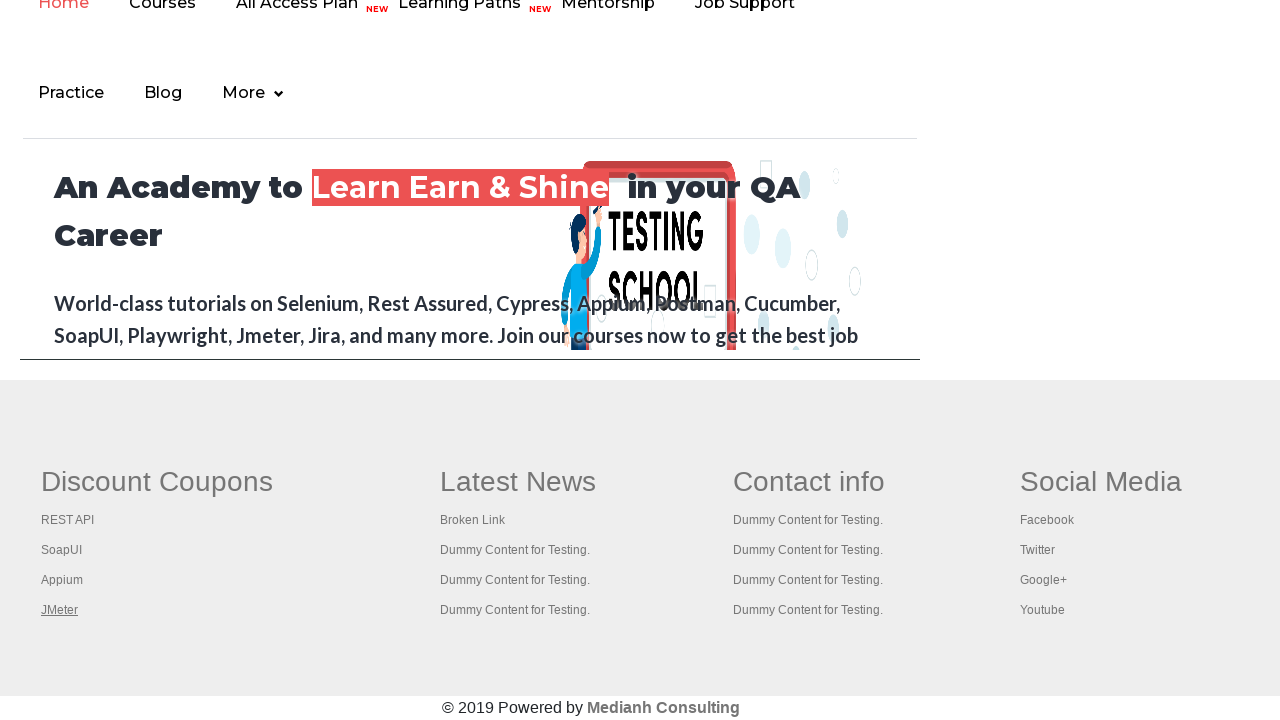

New page loaded successfully for link 5
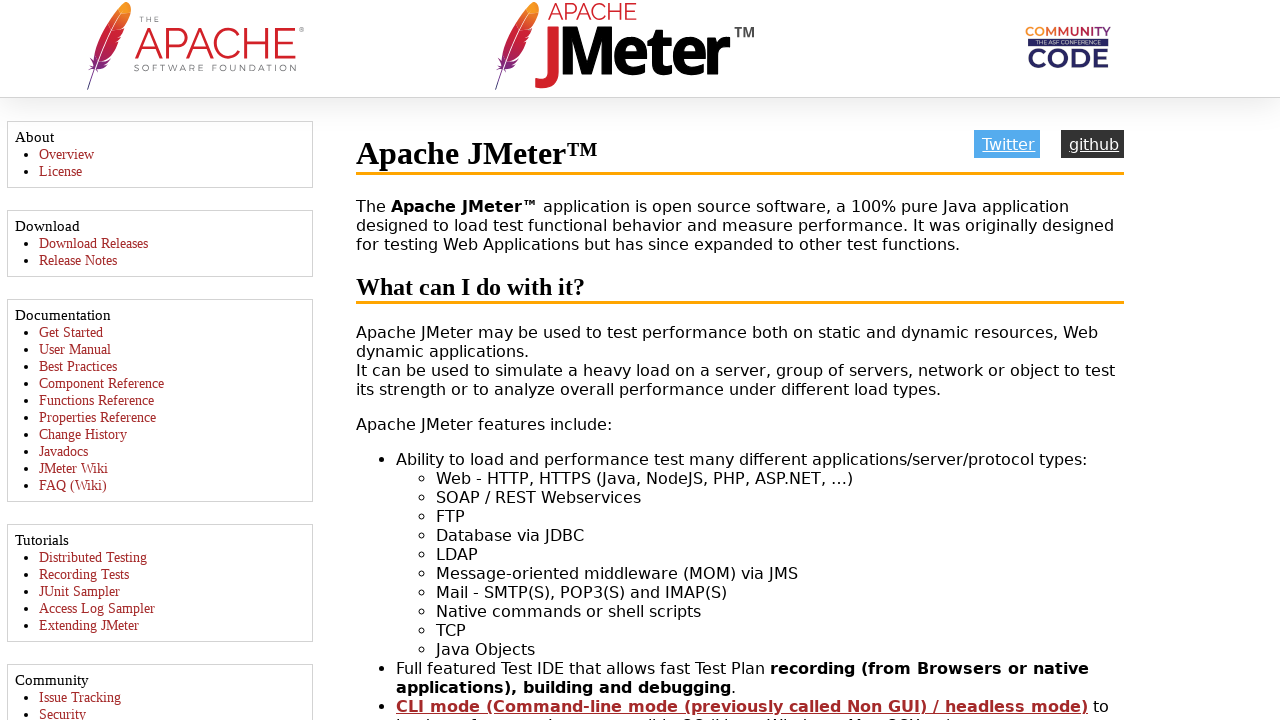

Closed new tab for link 5
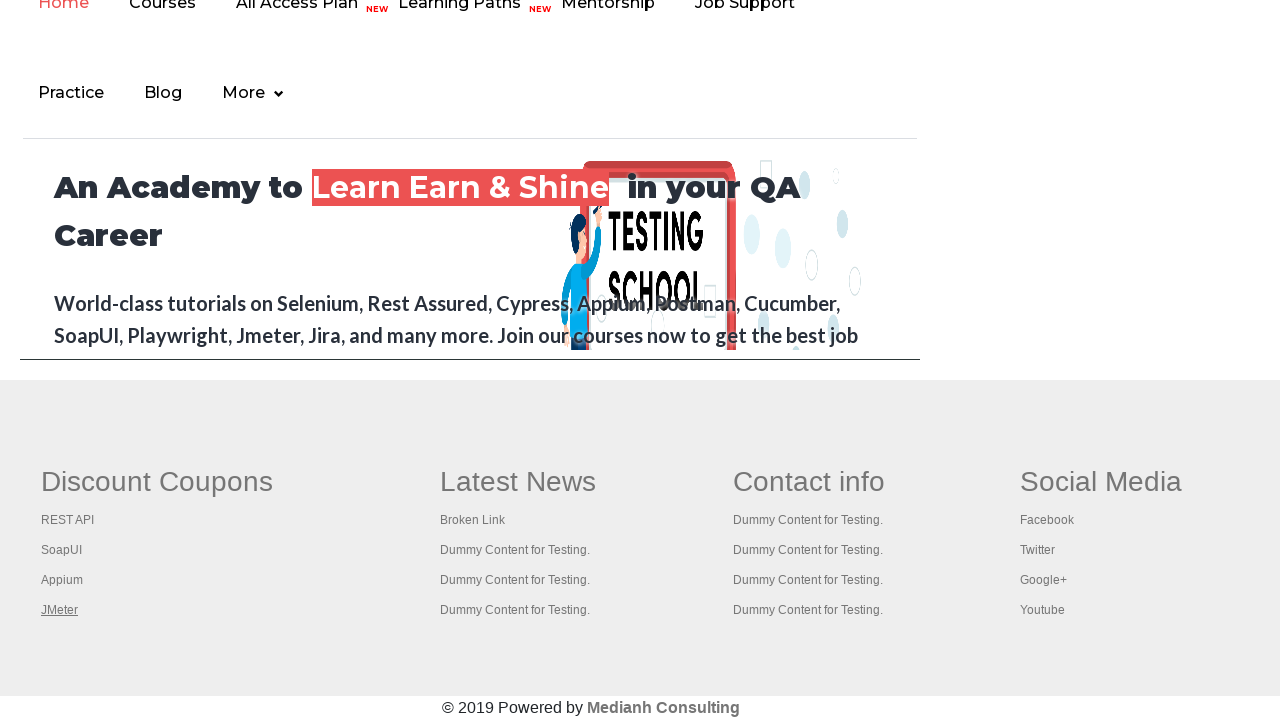

Retrieved href attribute from footer link 6: #
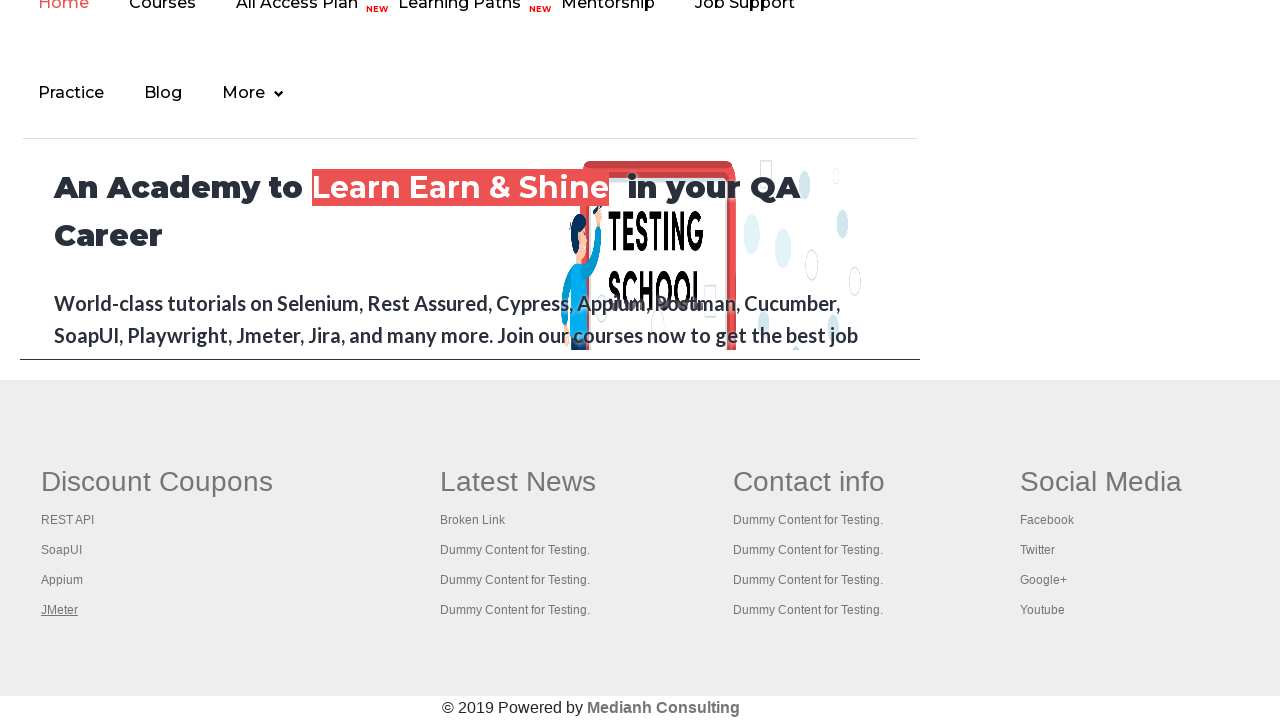

Retrieved href attribute from footer link 7: https://rahulshettyacademy.com/brokenlink
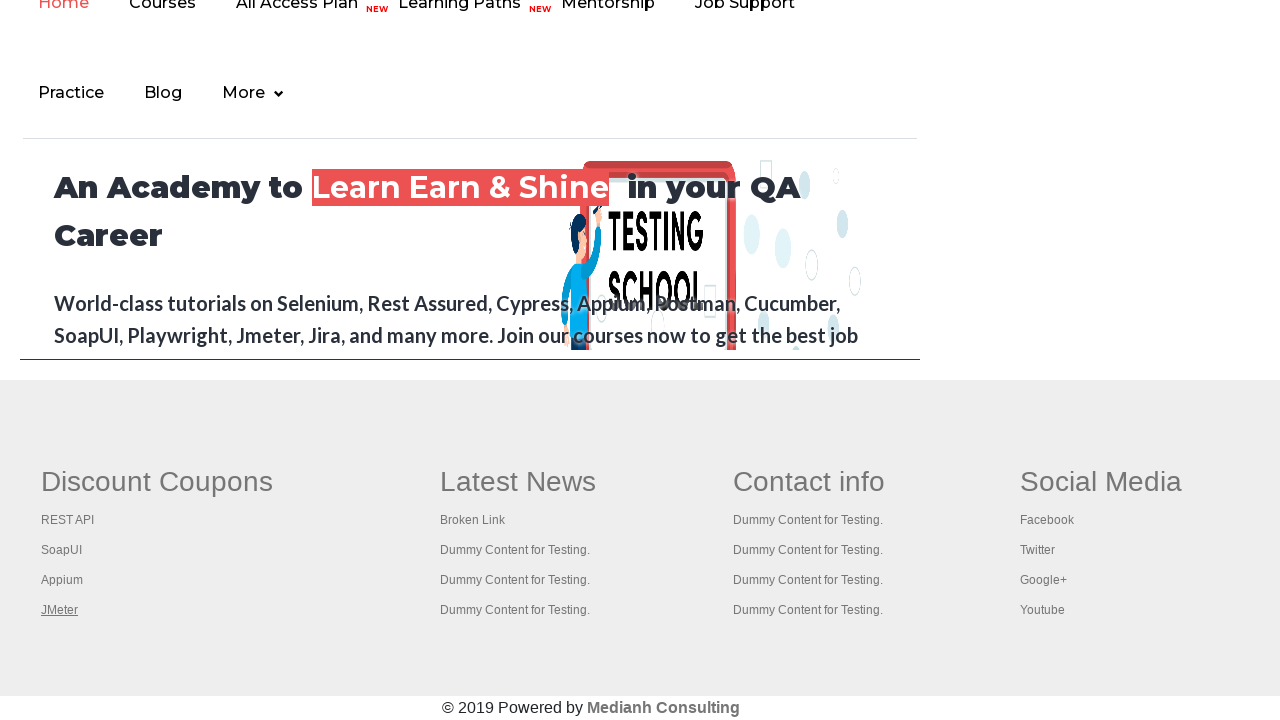

Opened footer link 7 in new tab using Ctrl+Click: https://rahulshettyacademy.com/brokenlink at (473, 520) on #gf-BIG >> a >> nth=6
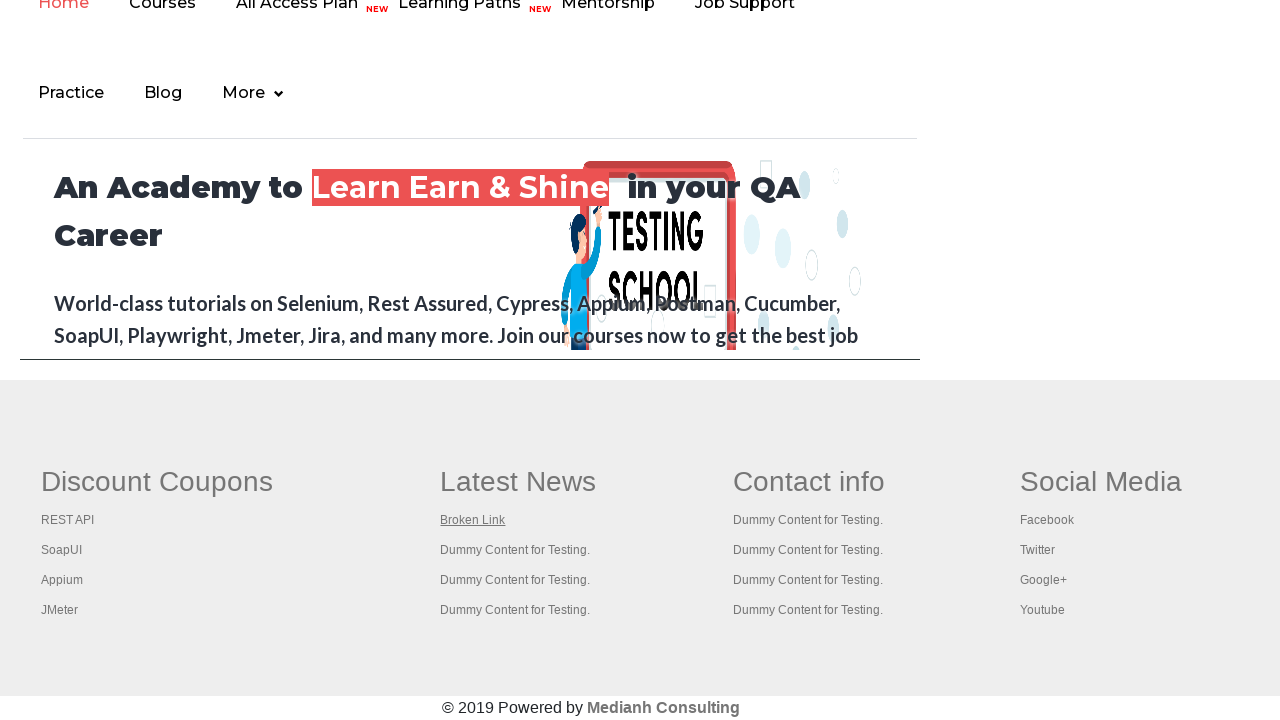

New page loaded successfully for link 7
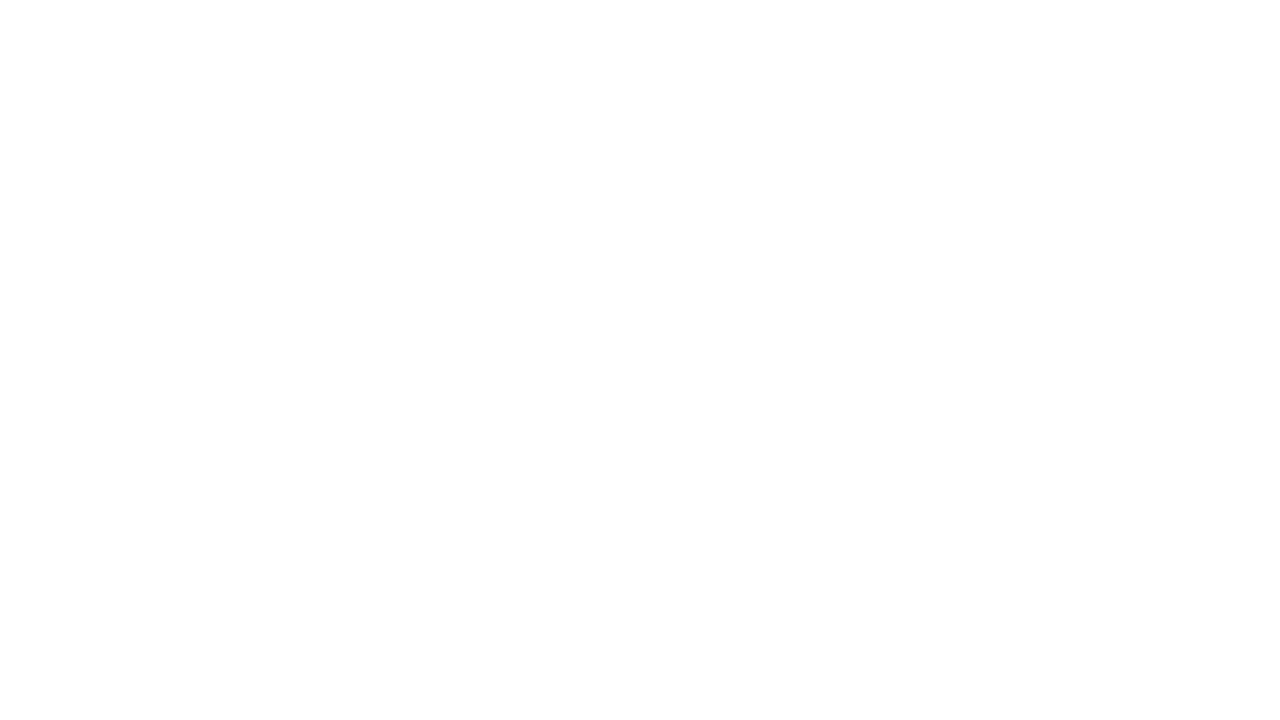

Closed new tab for link 7
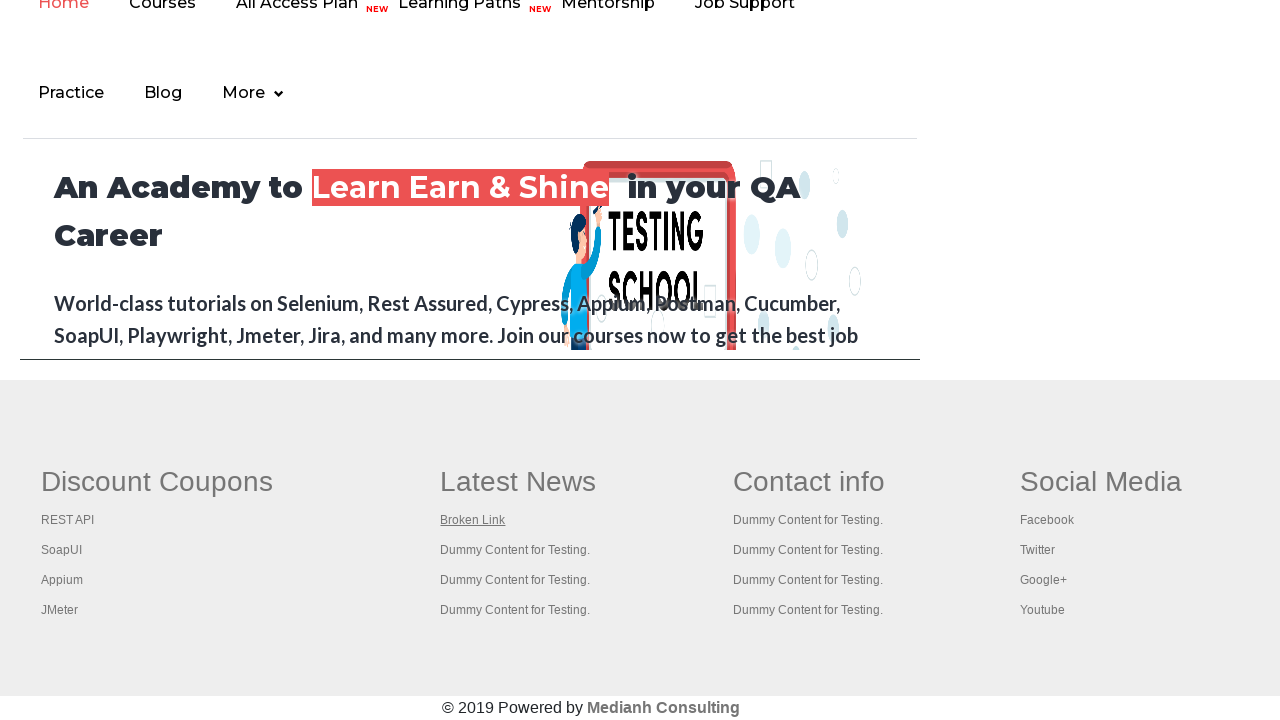

Retrieved href attribute from footer link 8: #
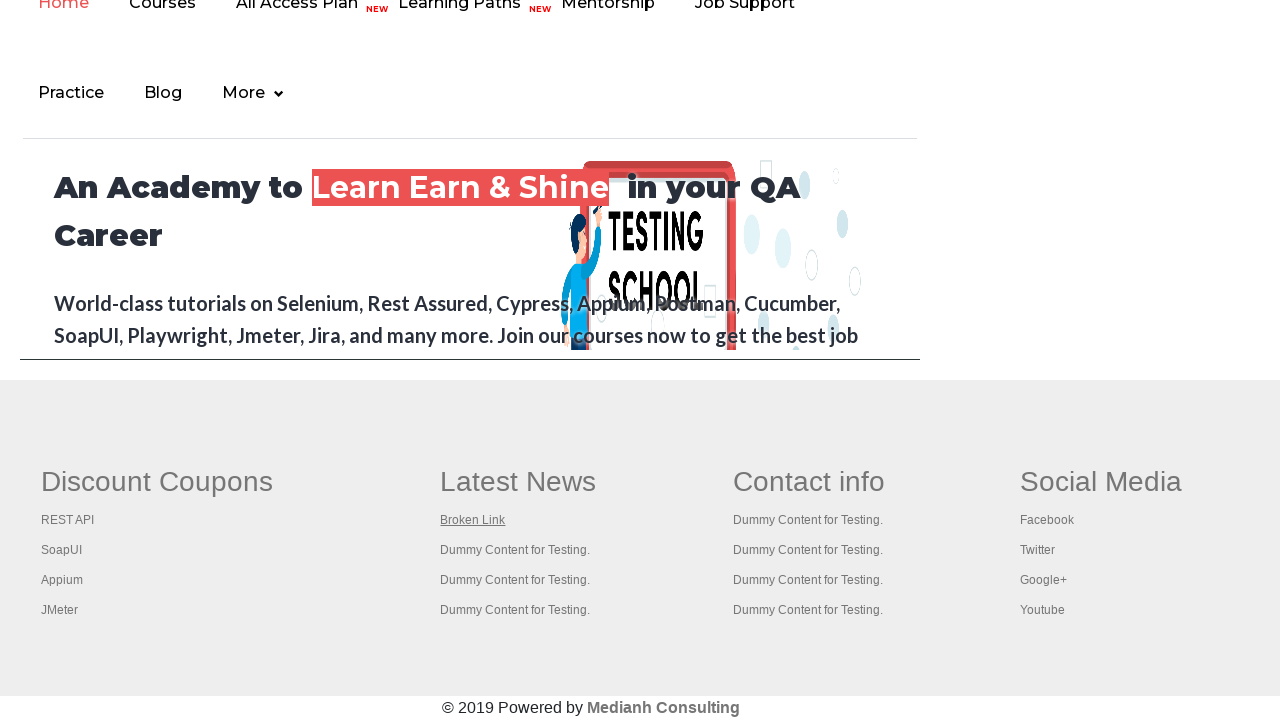

Retrieved href attribute from footer link 9: #
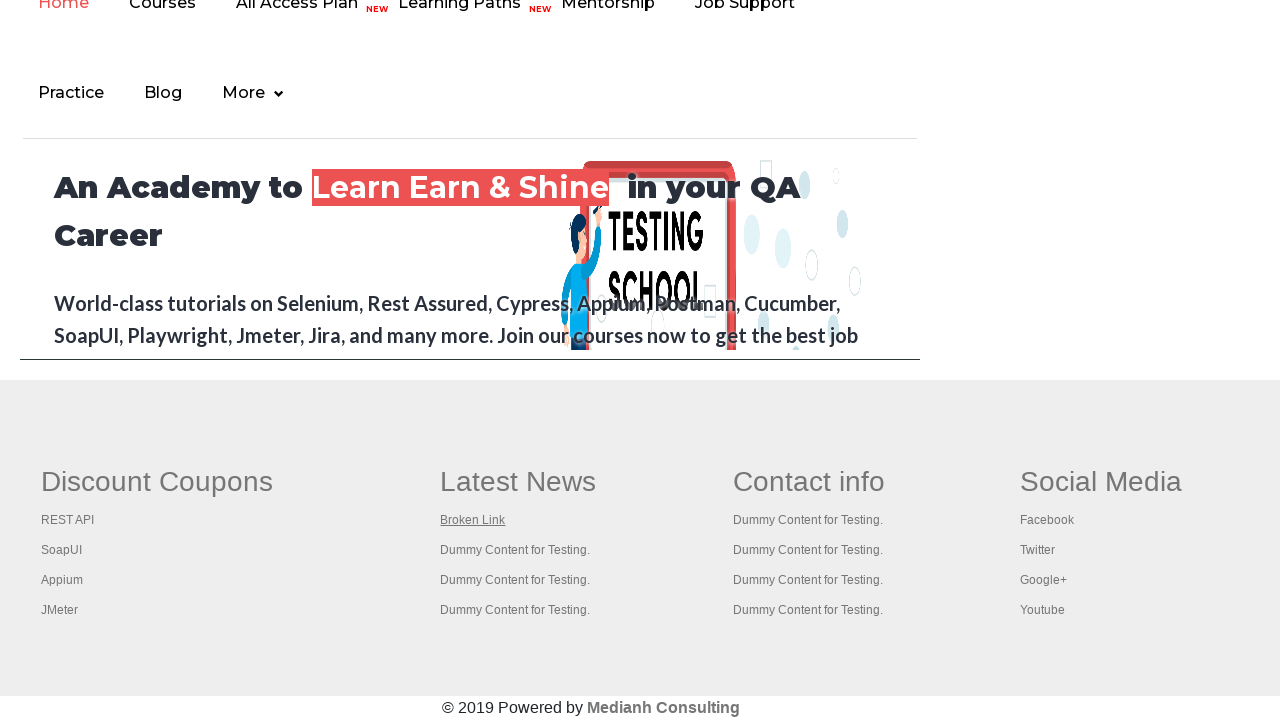

Retrieved href attribute from footer link 10: #
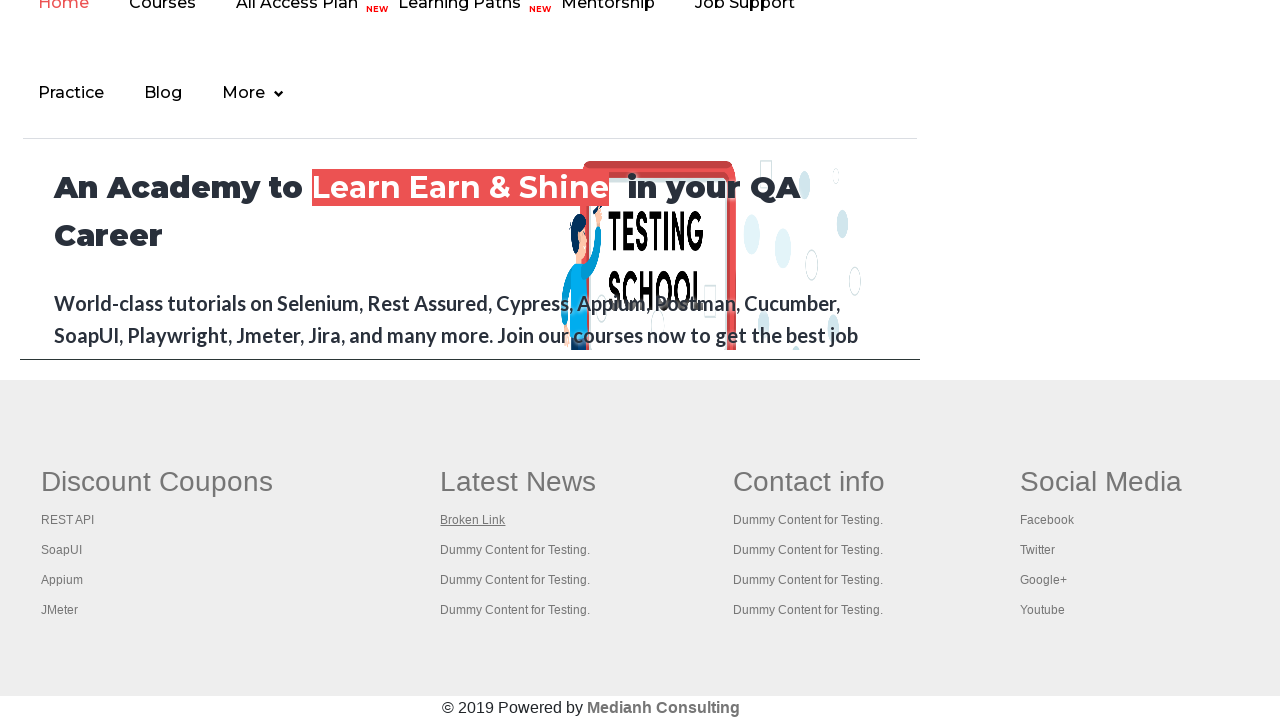

Retrieved href attribute from footer link 11: #
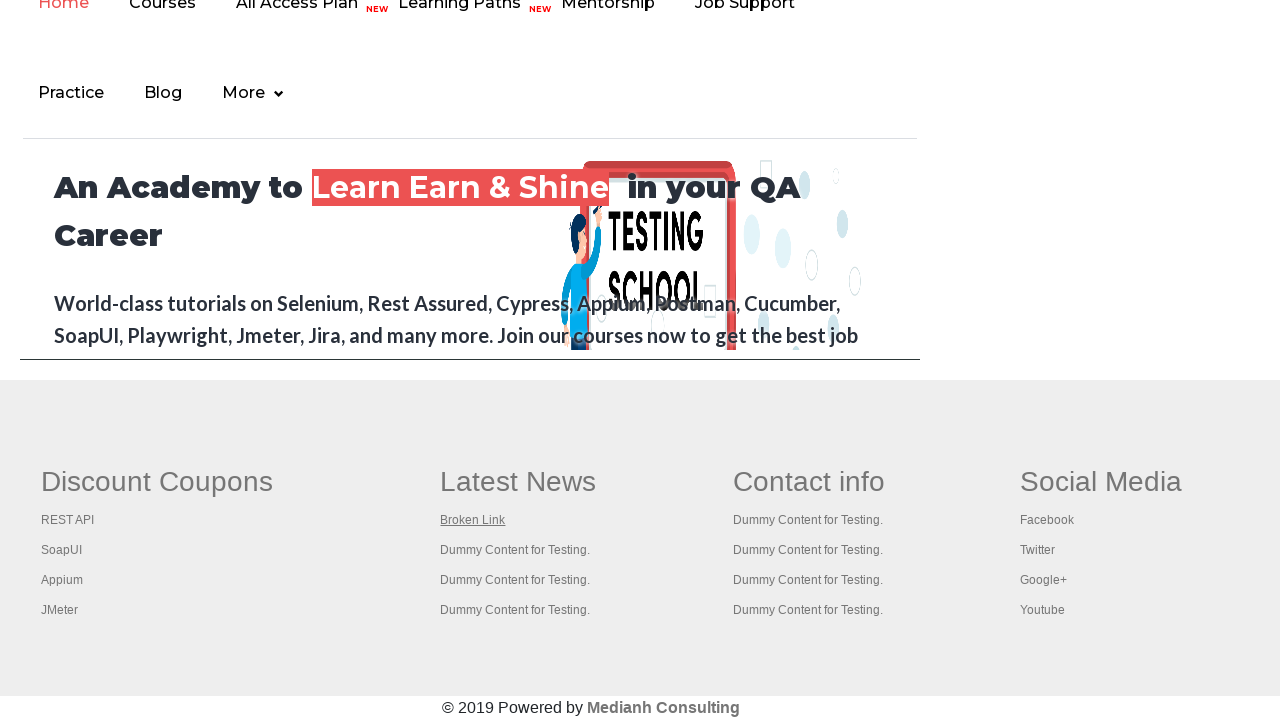

Retrieved href attribute from footer link 12: #
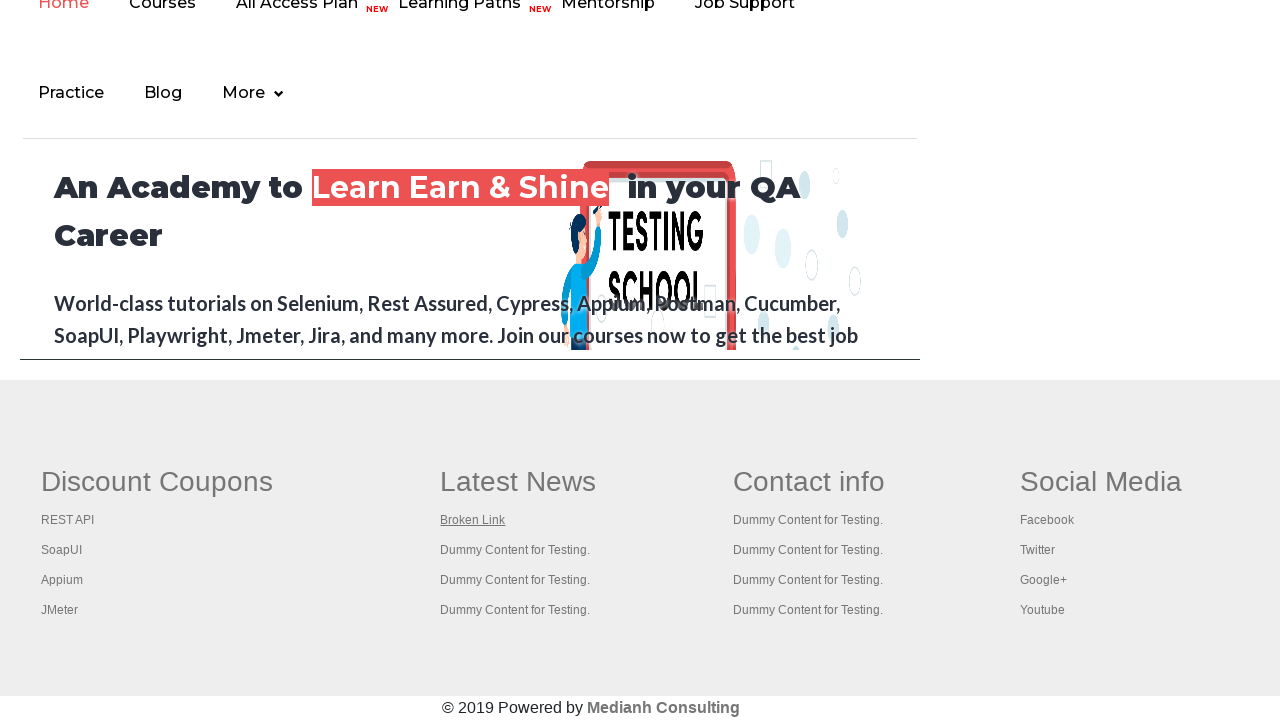

Retrieved href attribute from footer link 13: #
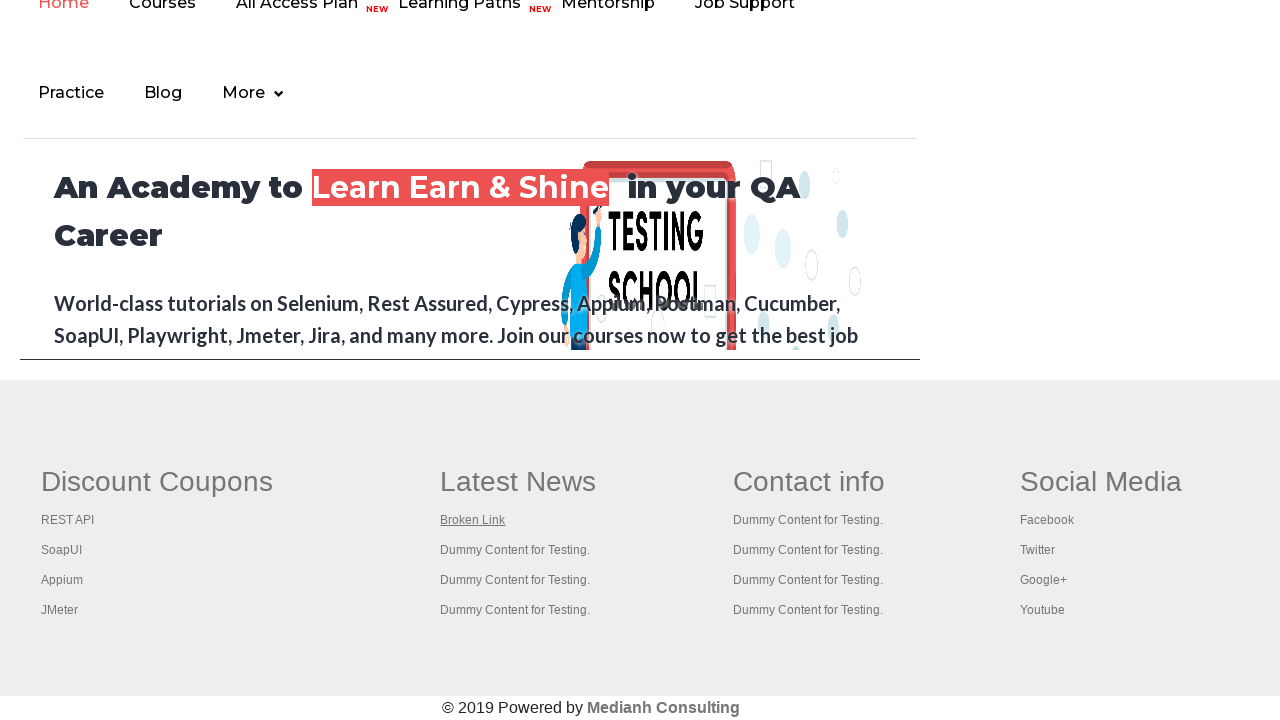

Retrieved href attribute from footer link 14: #
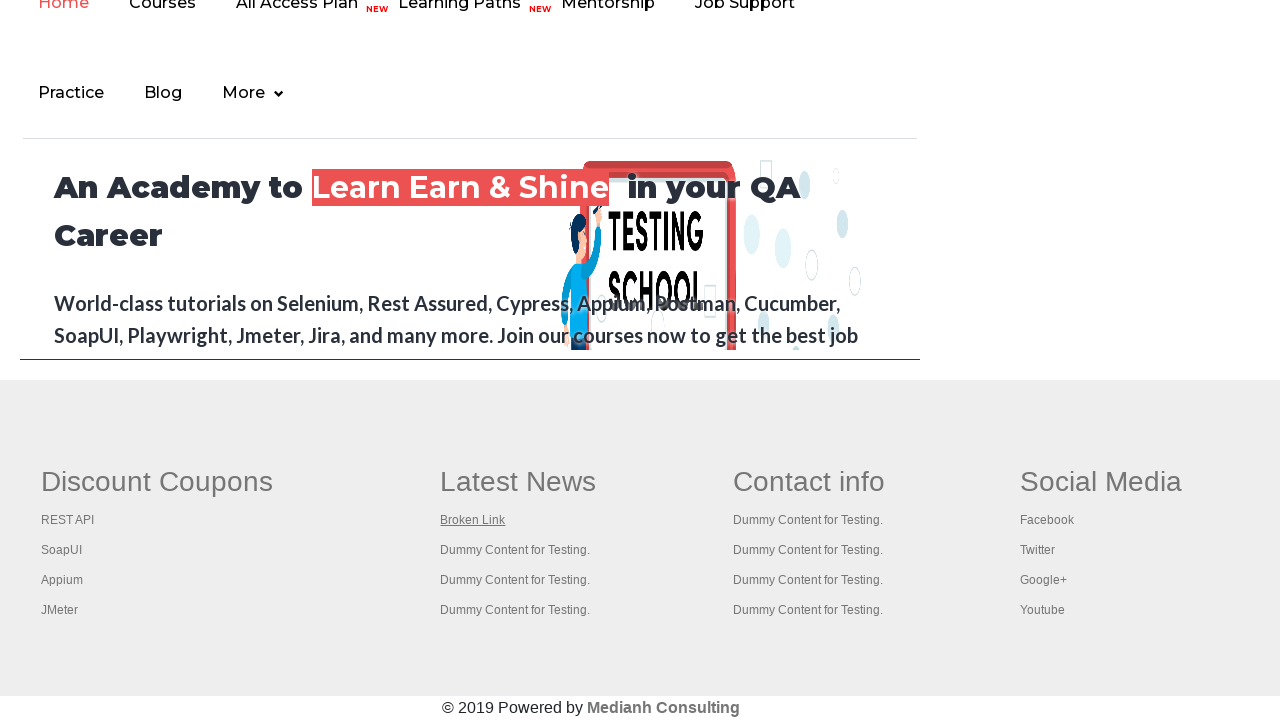

Retrieved href attribute from footer link 15: #
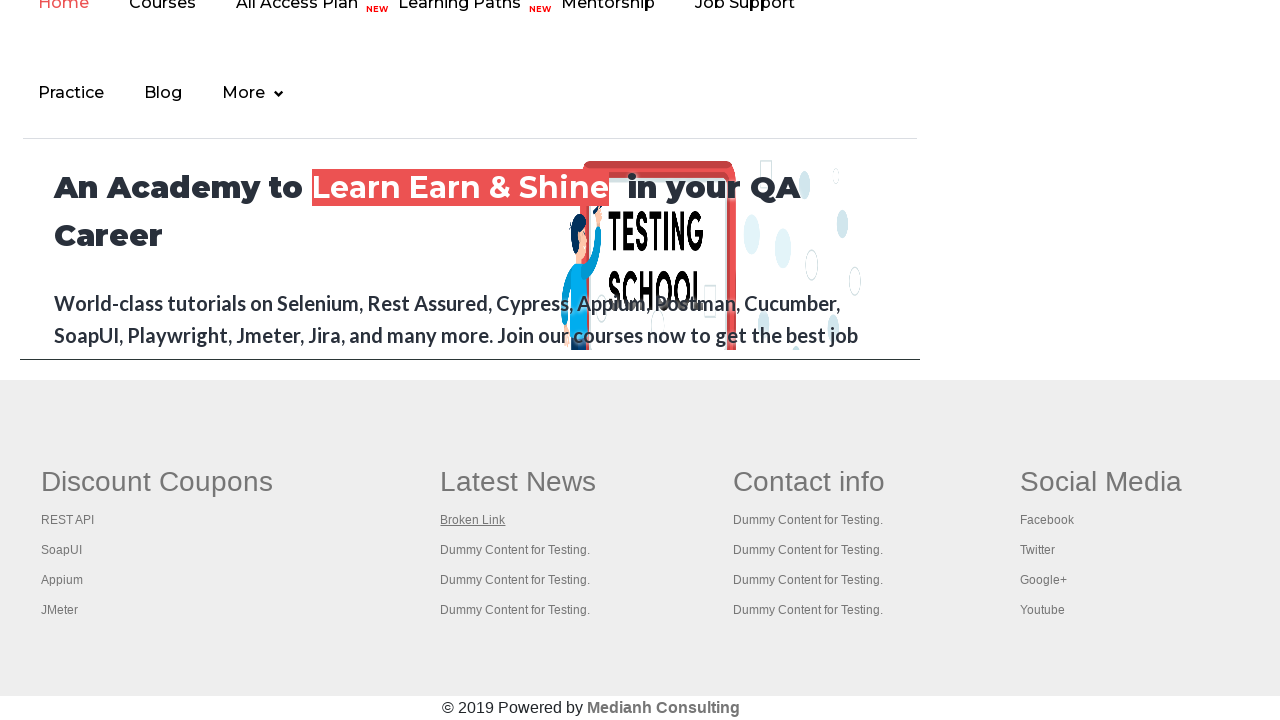

Retrieved href attribute from footer link 16: #
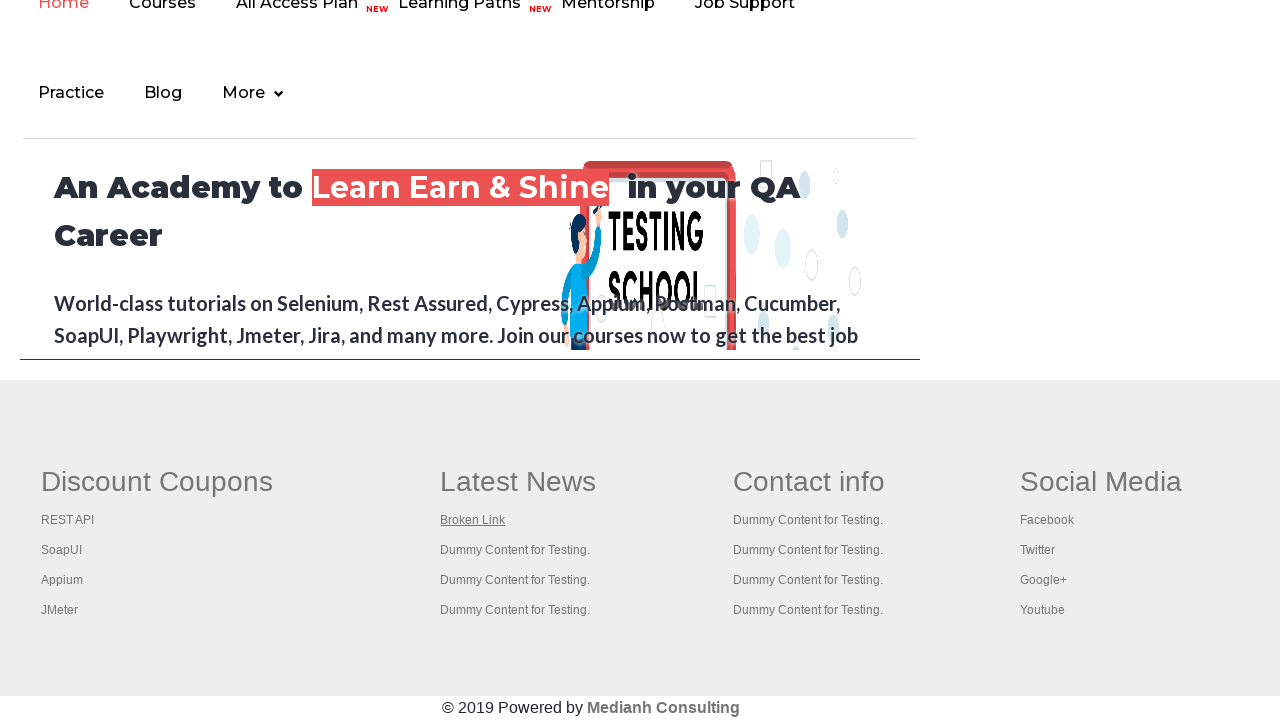

Retrieved href attribute from footer link 17: #
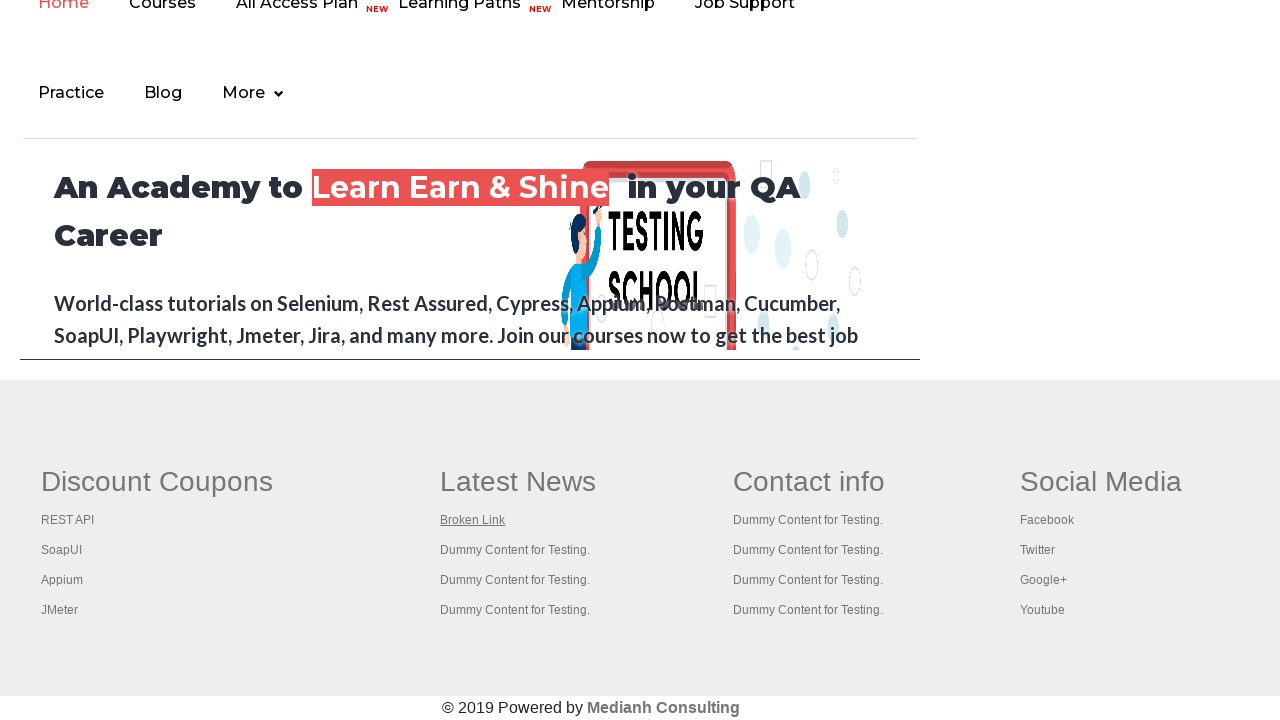

Retrieved href attribute from footer link 18: #
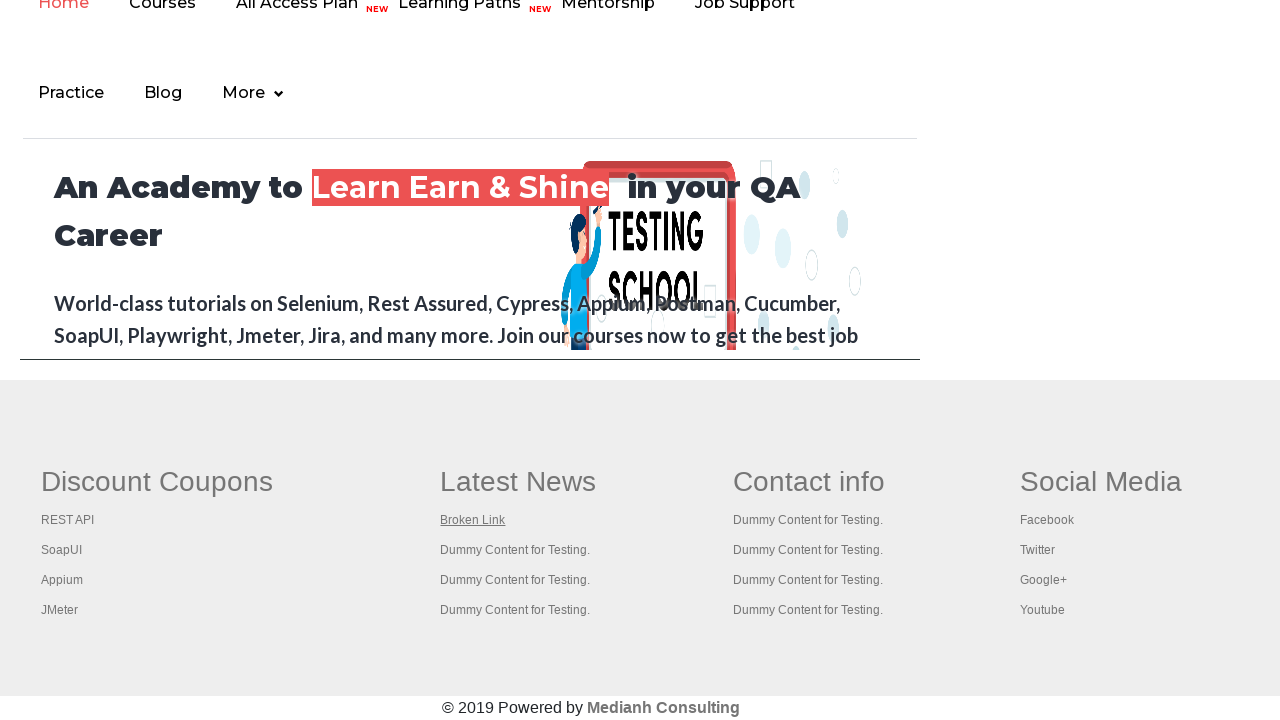

Retrieved href attribute from footer link 19: #
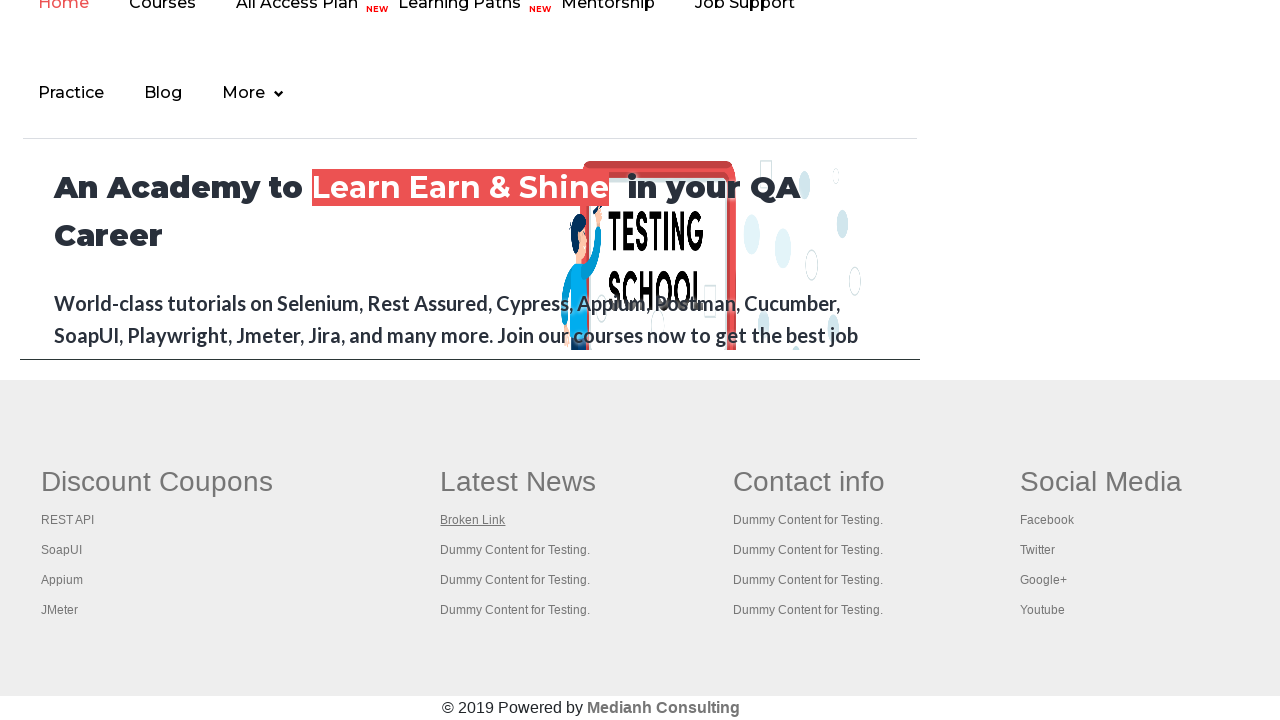

Retrieved href attribute from footer link 20: #
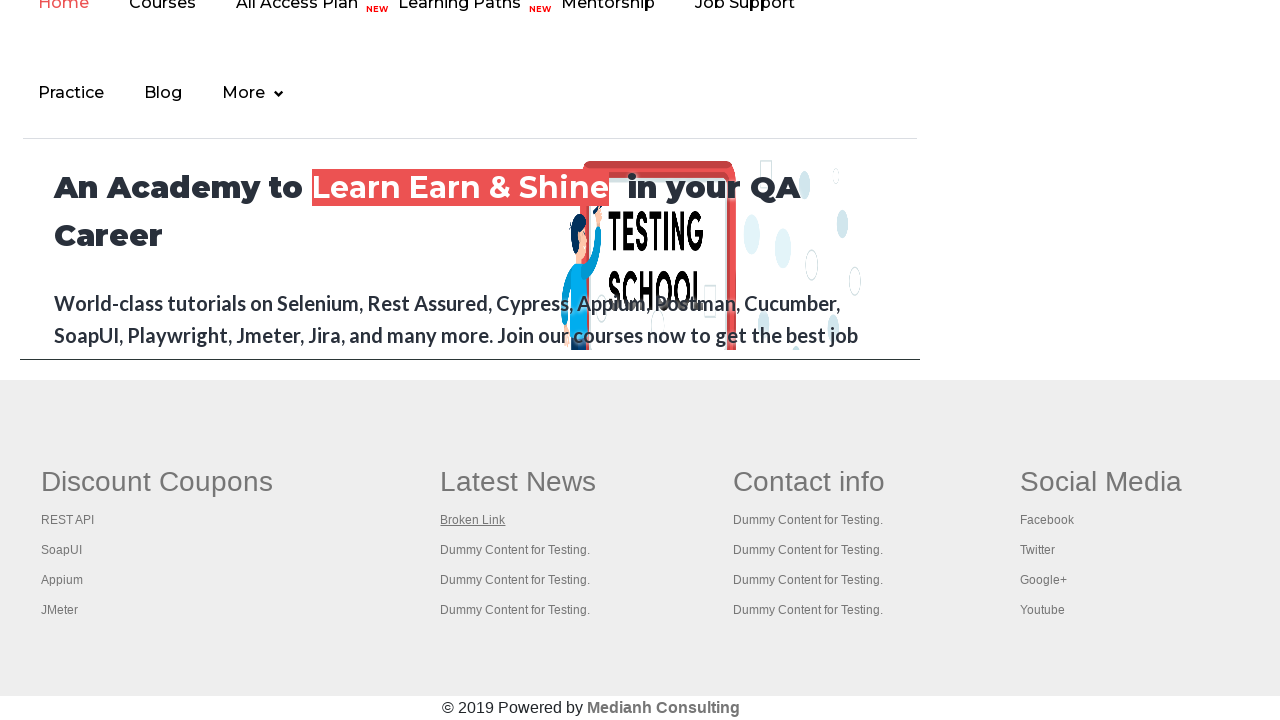

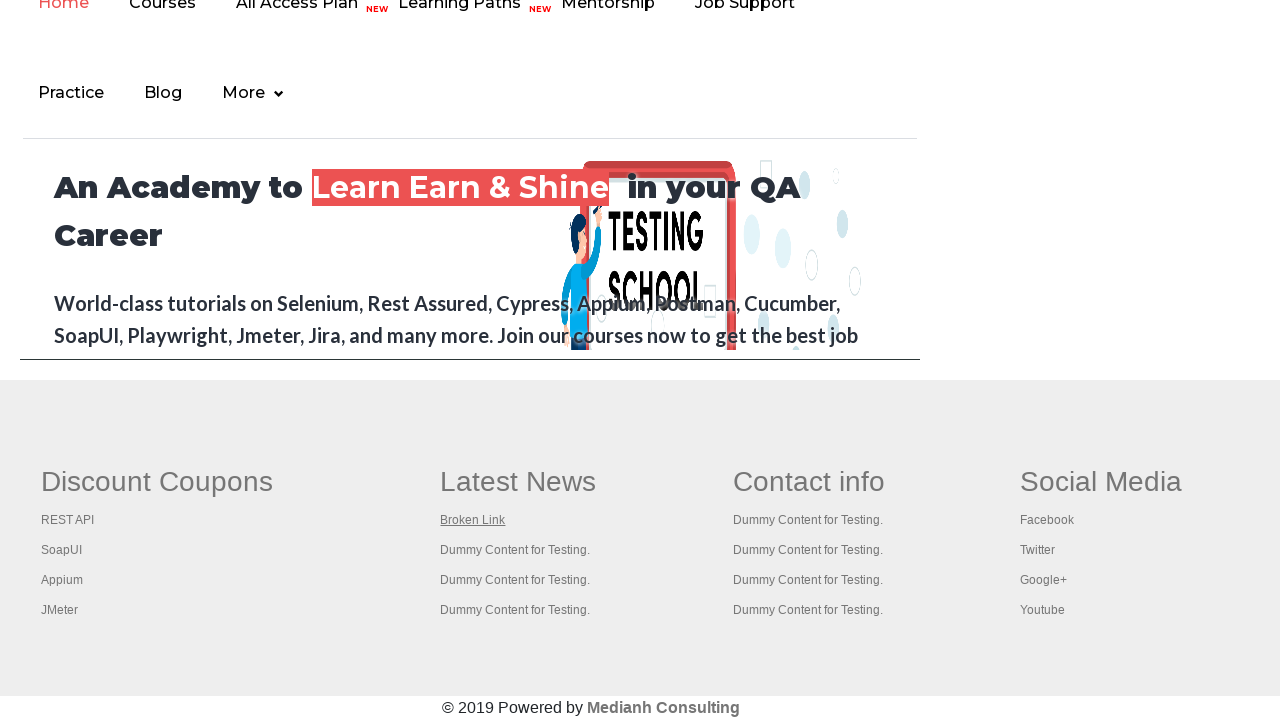